Tests selecting all checkboxes on a form page, then refreshes and selects only a specific checkbox (Heart Attack) while verifying the selection state.

Starting URL: https://automationfc.github.io/multiple-fields/

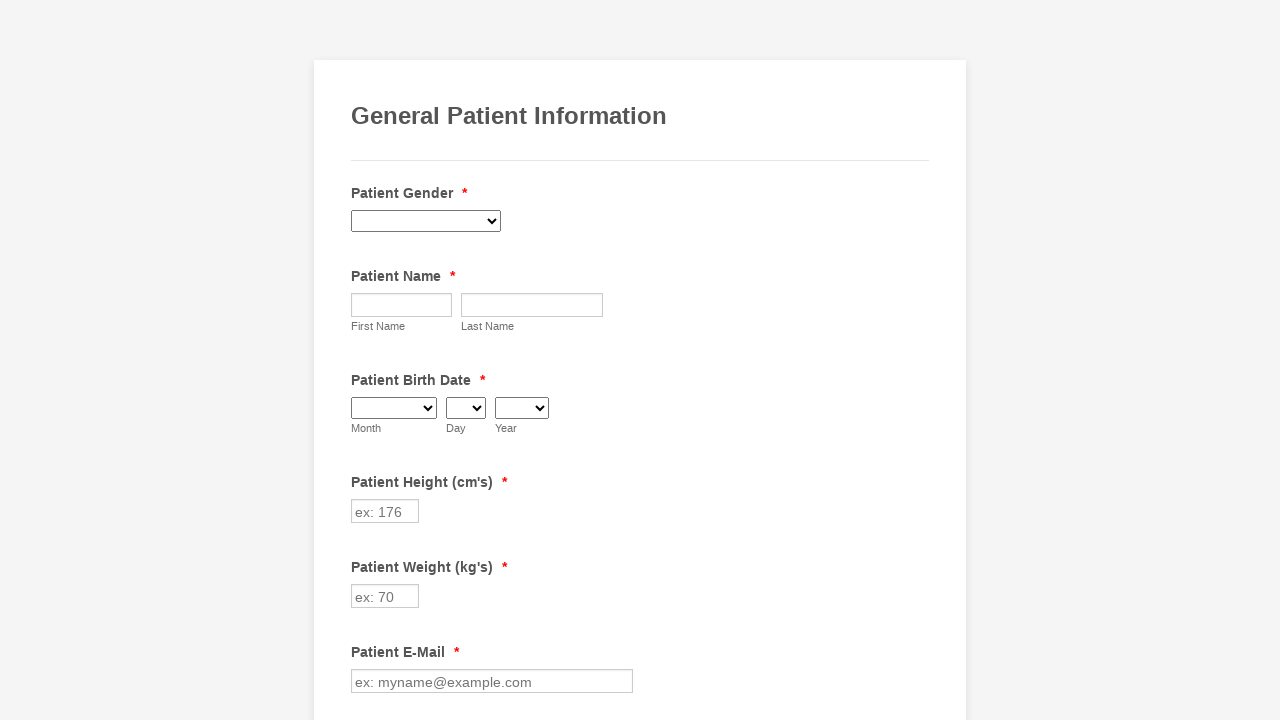

Located all checkboxes on the form
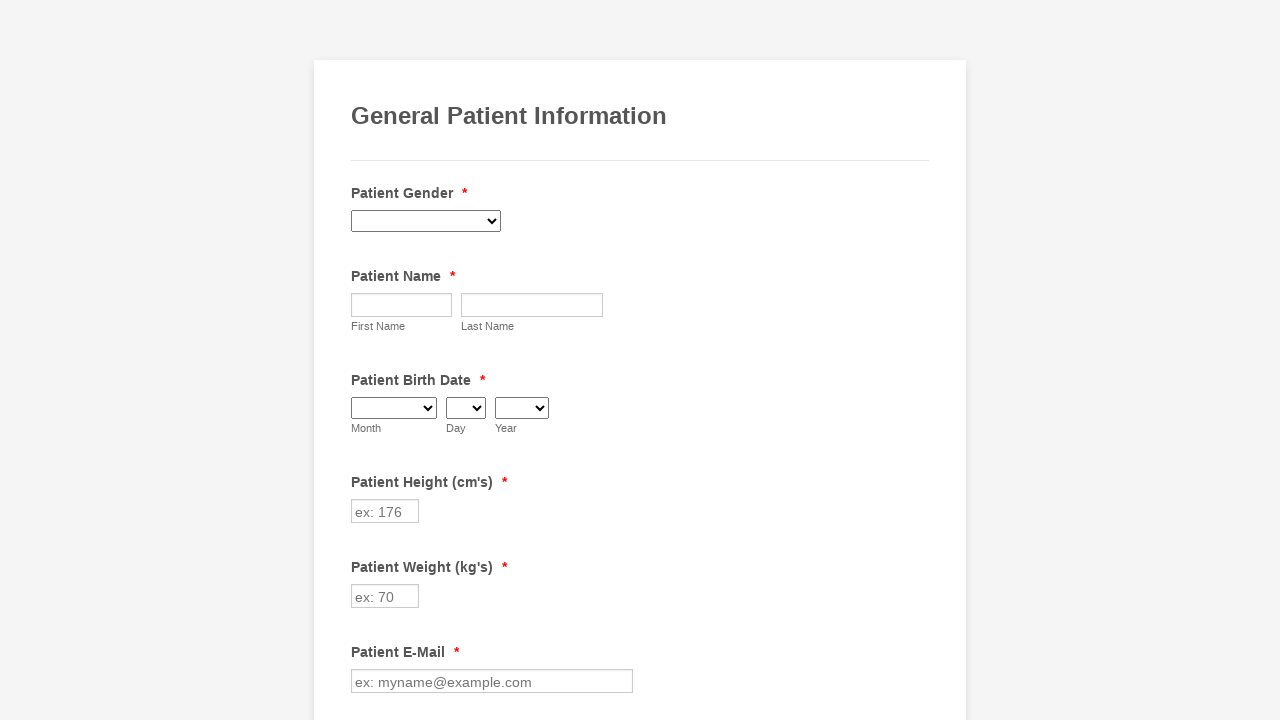

Counted 29 checkboxes on the form
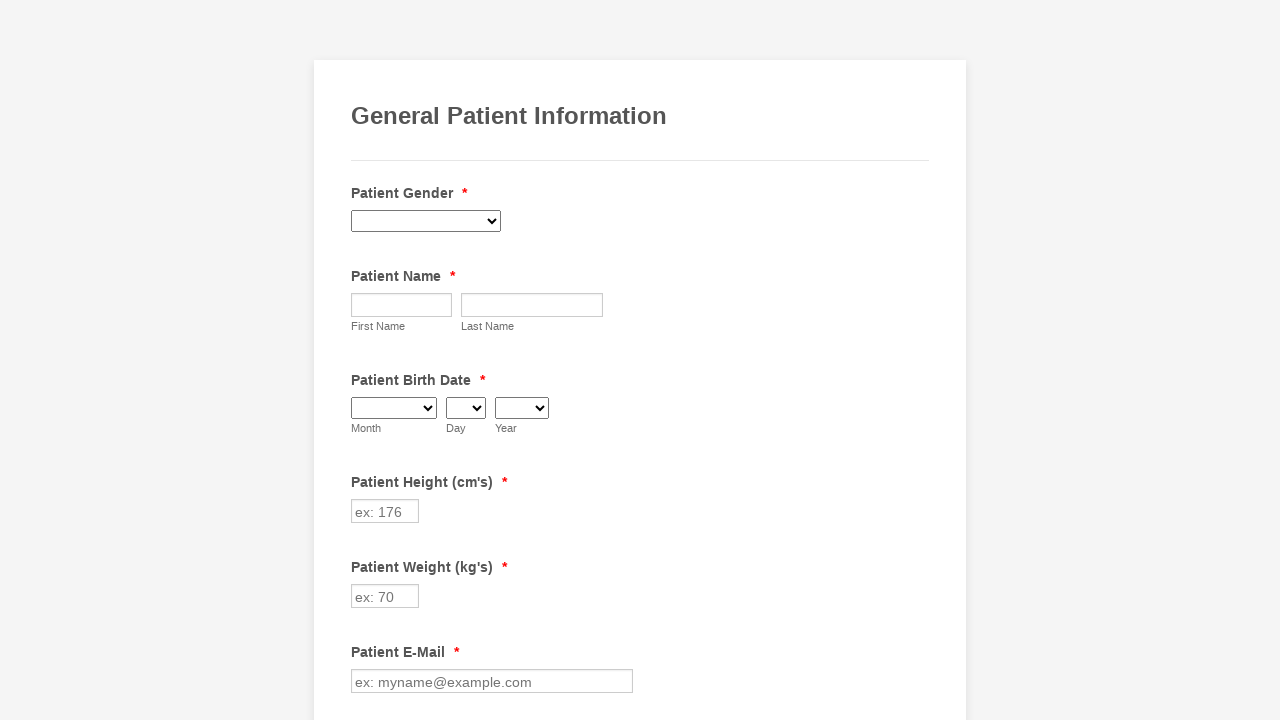

Selected checkbox 1 of 29 at (362, 360) on xpath=//div[@class='form-single-column']//input[@type='checkbox'] >> nth=0
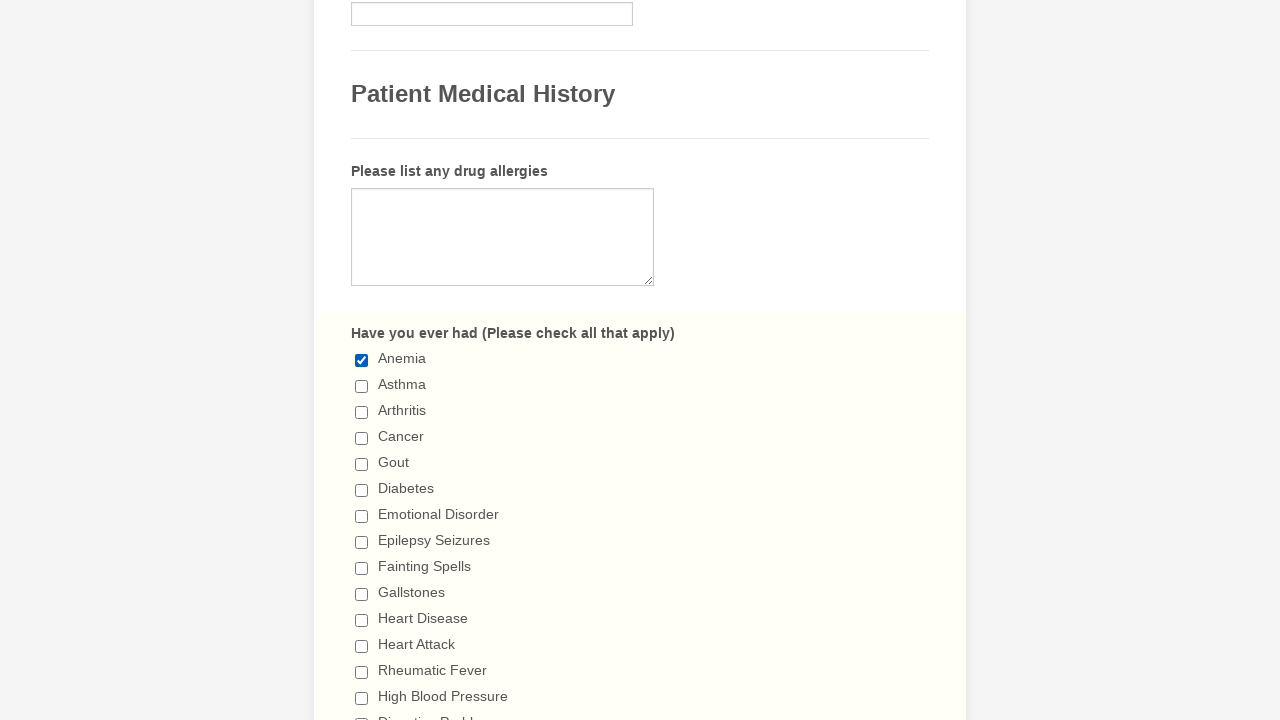

Selected checkbox 2 of 29 at (362, 386) on xpath=//div[@class='form-single-column']//input[@type='checkbox'] >> nth=1
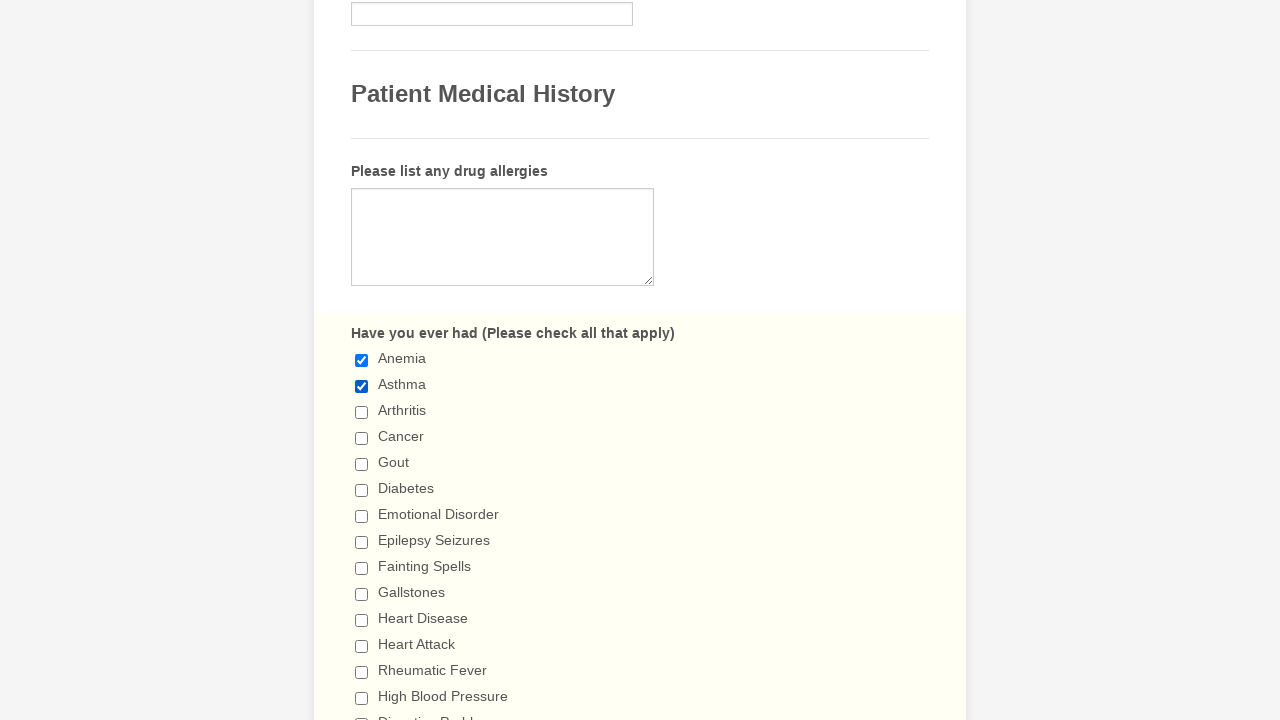

Selected checkbox 3 of 29 at (362, 412) on xpath=//div[@class='form-single-column']//input[@type='checkbox'] >> nth=2
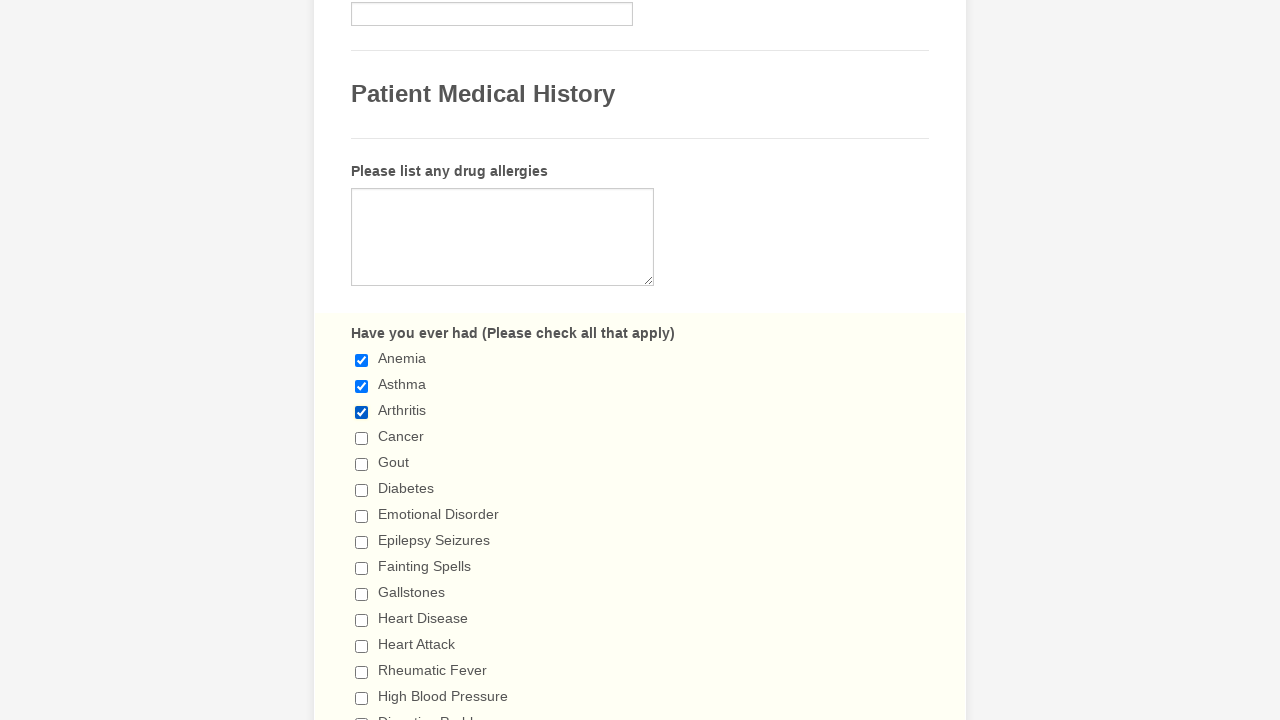

Selected checkbox 4 of 29 at (362, 438) on xpath=//div[@class='form-single-column']//input[@type='checkbox'] >> nth=3
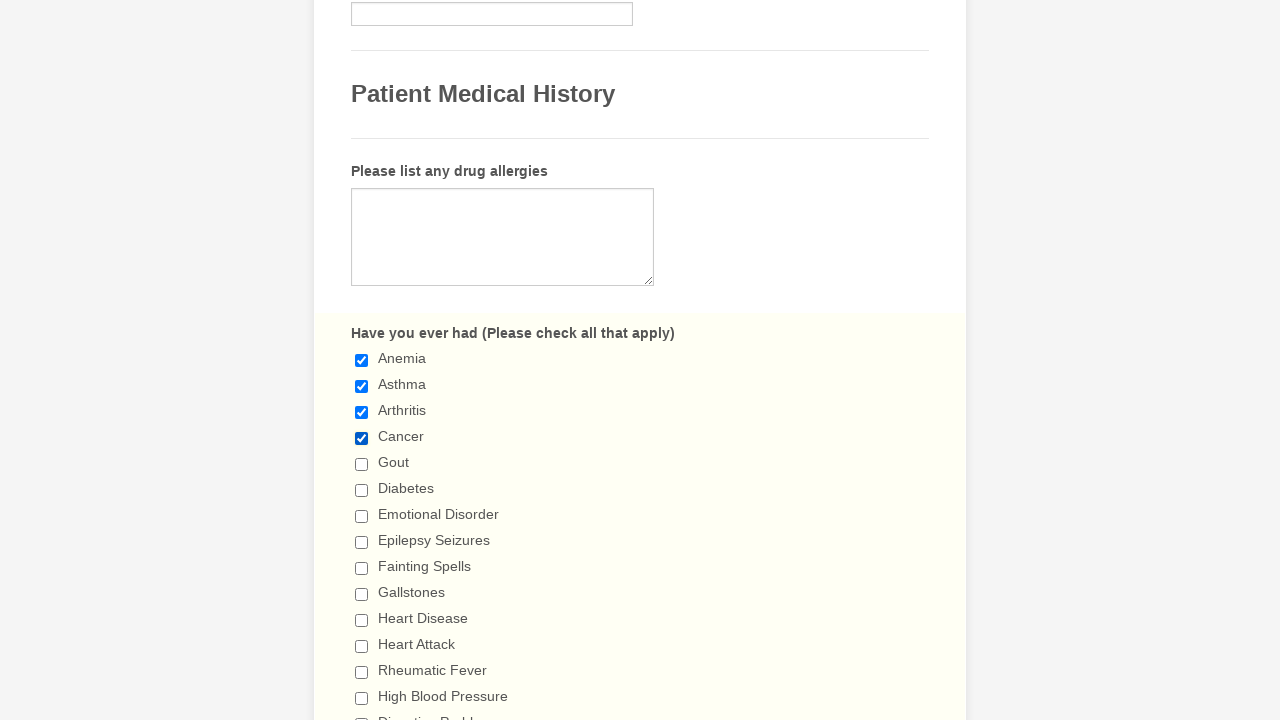

Selected checkbox 5 of 29 at (362, 464) on xpath=//div[@class='form-single-column']//input[@type='checkbox'] >> nth=4
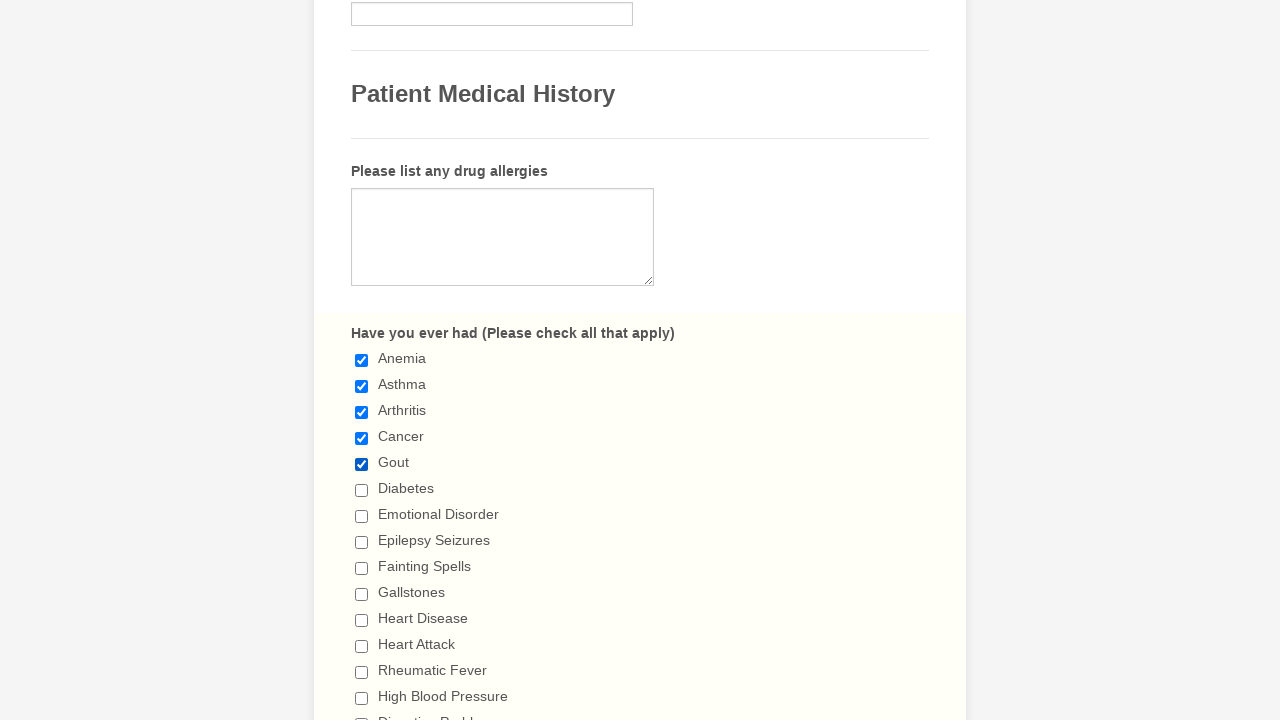

Selected checkbox 6 of 29 at (362, 490) on xpath=//div[@class='form-single-column']//input[@type='checkbox'] >> nth=5
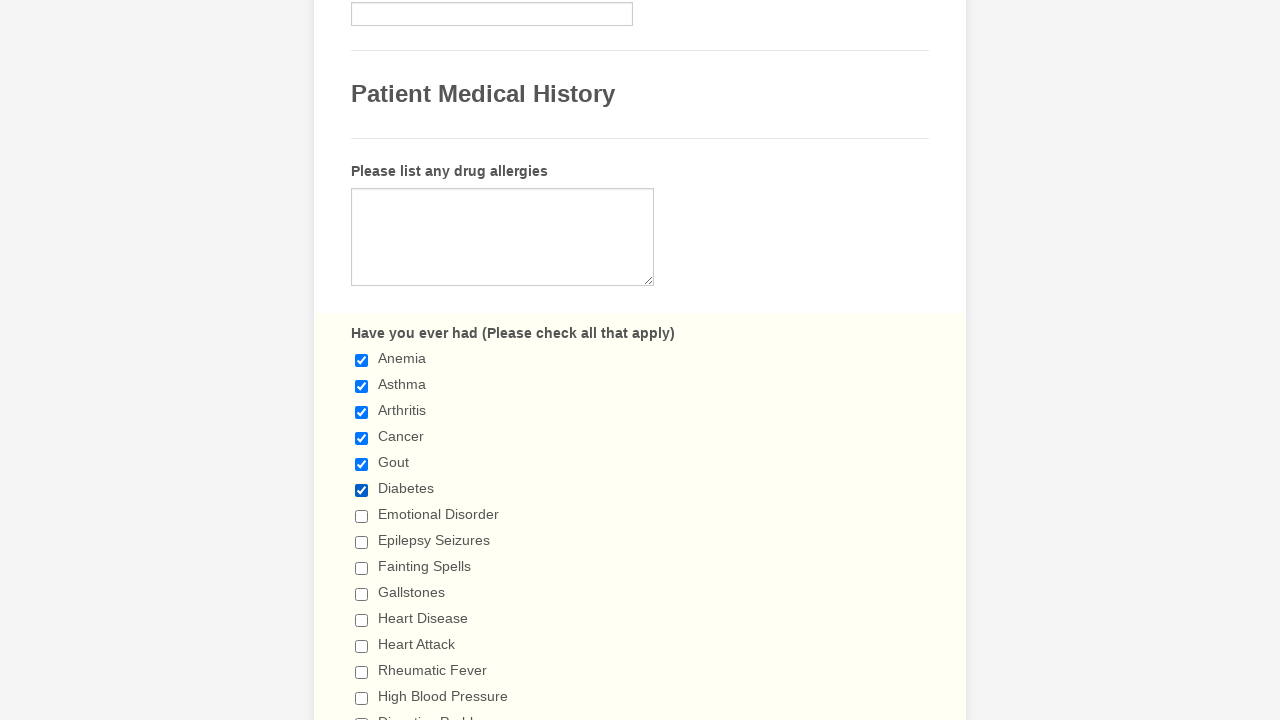

Selected checkbox 7 of 29 at (362, 516) on xpath=//div[@class='form-single-column']//input[@type='checkbox'] >> nth=6
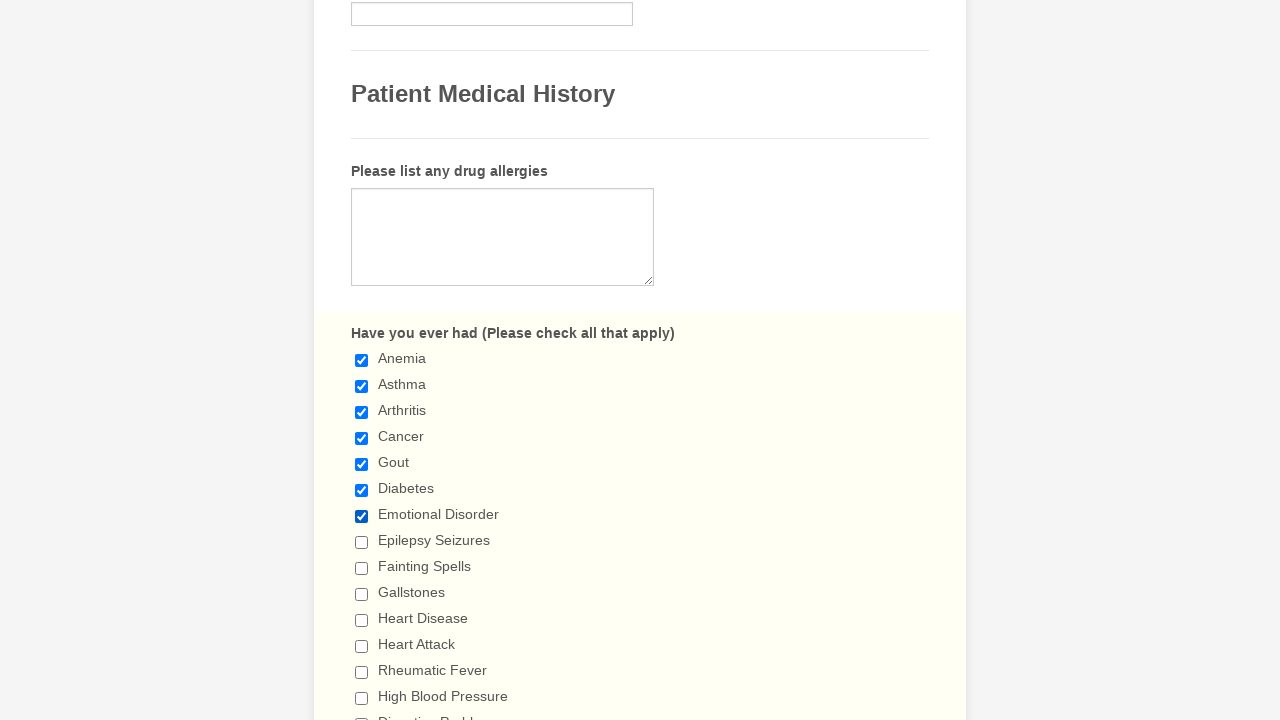

Selected checkbox 8 of 29 at (362, 542) on xpath=//div[@class='form-single-column']//input[@type='checkbox'] >> nth=7
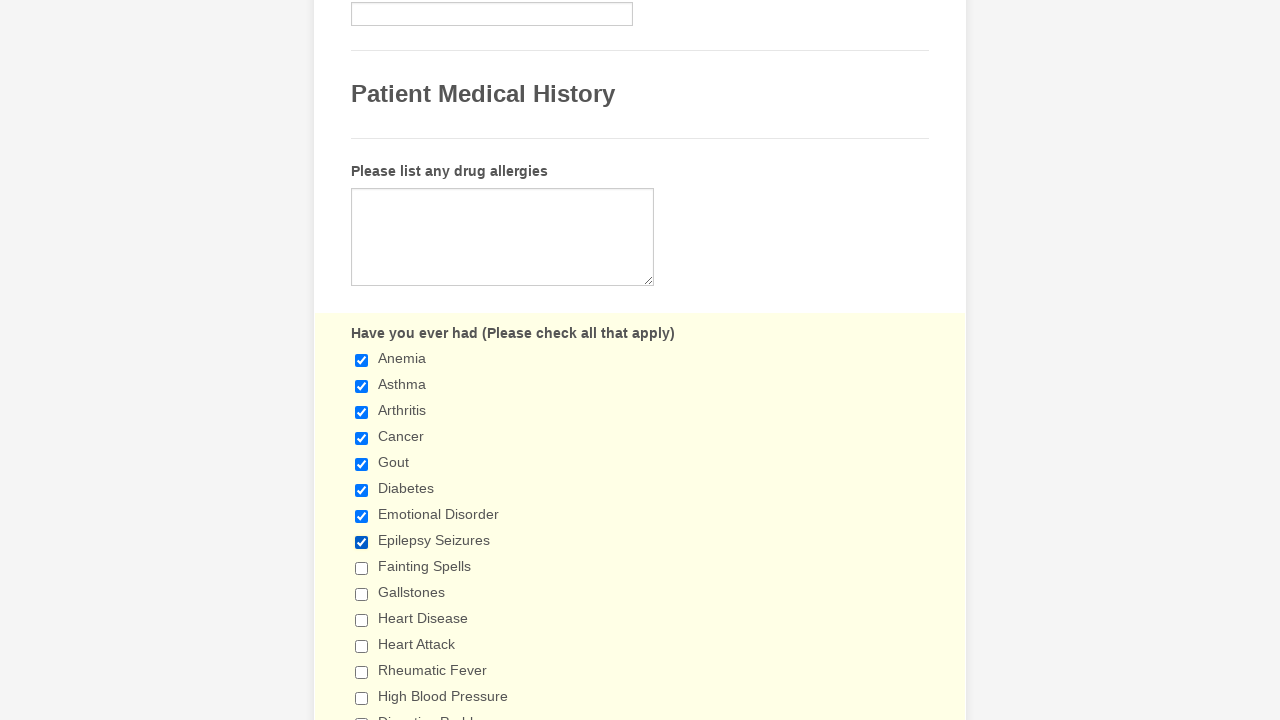

Selected checkbox 9 of 29 at (362, 568) on xpath=//div[@class='form-single-column']//input[@type='checkbox'] >> nth=8
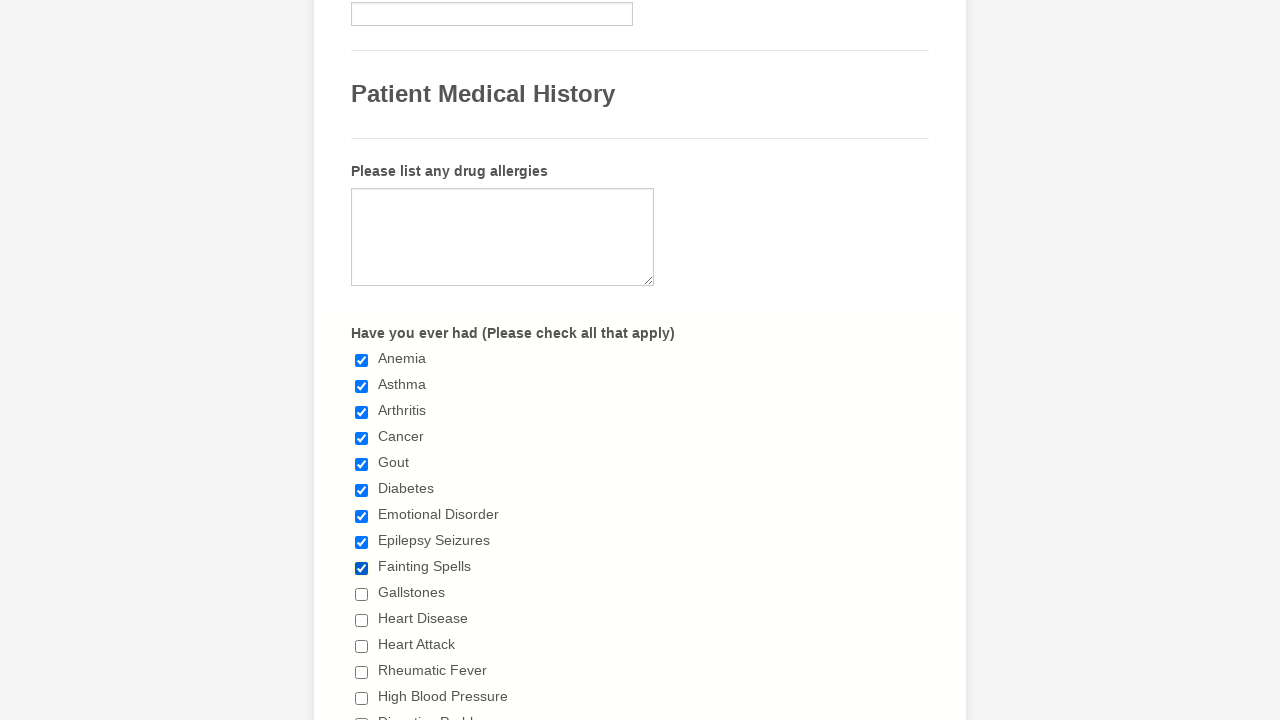

Selected checkbox 10 of 29 at (362, 594) on xpath=//div[@class='form-single-column']//input[@type='checkbox'] >> nth=9
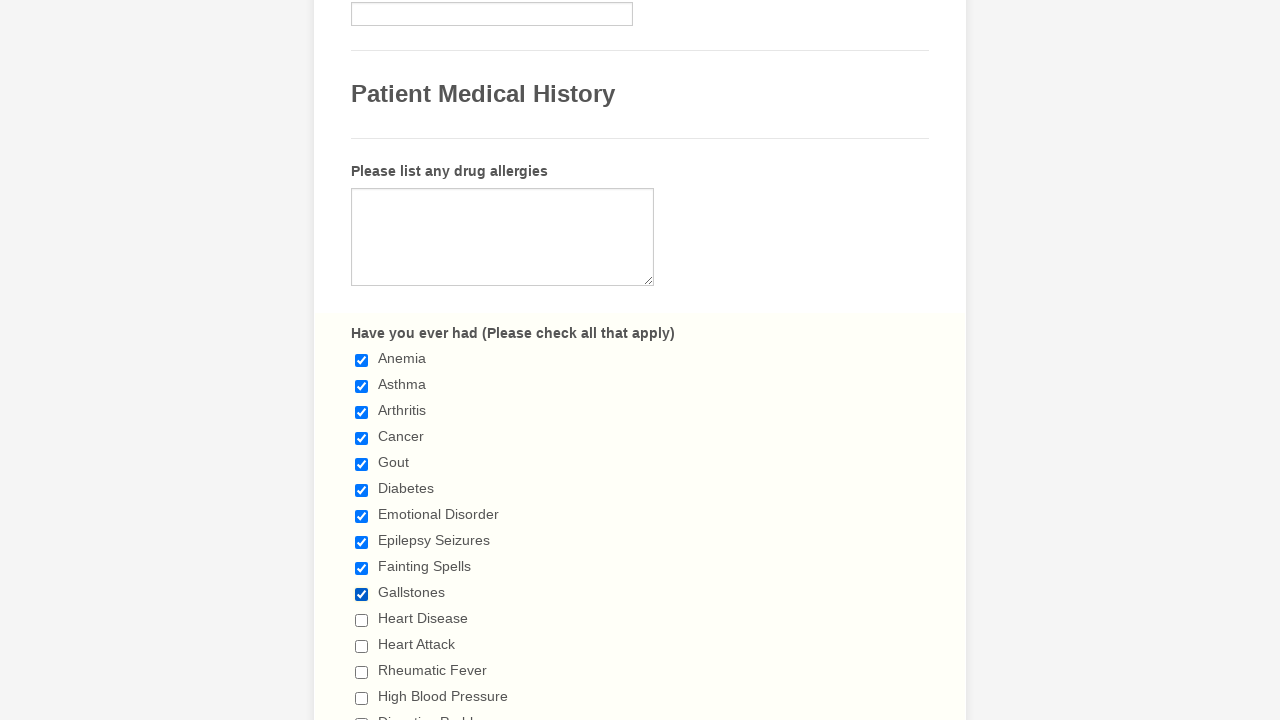

Selected checkbox 11 of 29 at (362, 620) on xpath=//div[@class='form-single-column']//input[@type='checkbox'] >> nth=10
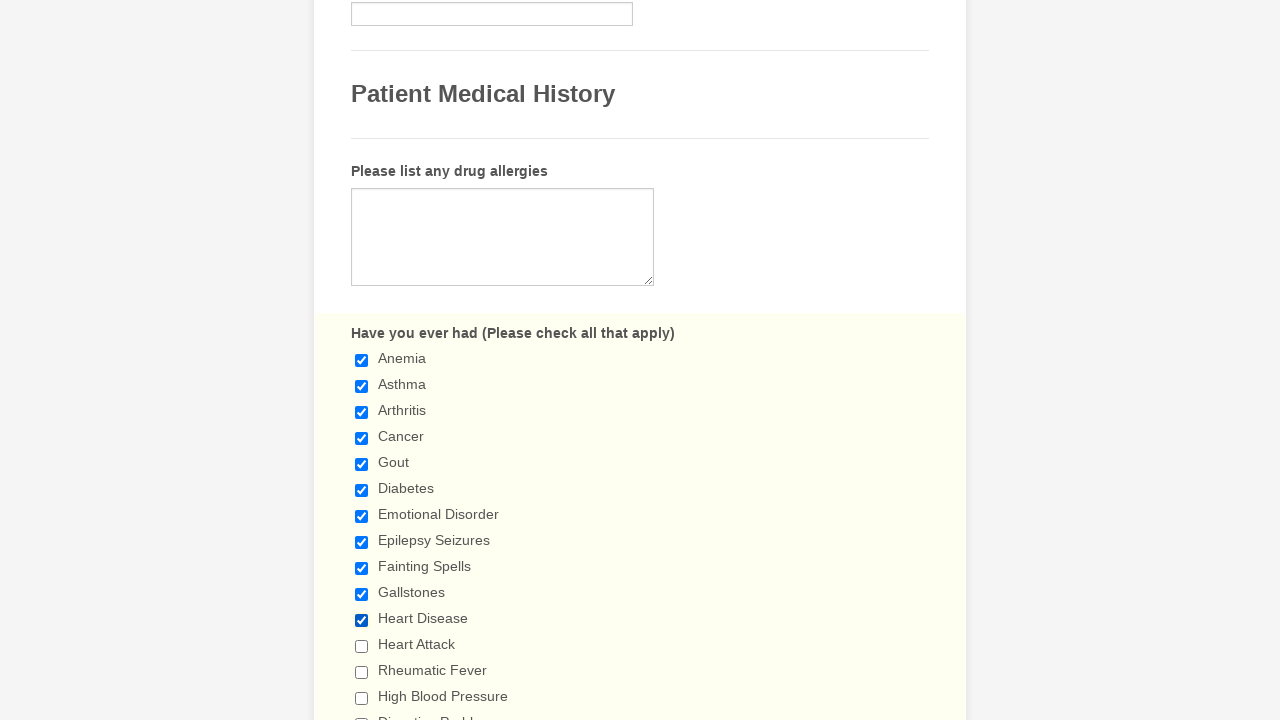

Selected checkbox 12 of 29 at (362, 646) on xpath=//div[@class='form-single-column']//input[@type='checkbox'] >> nth=11
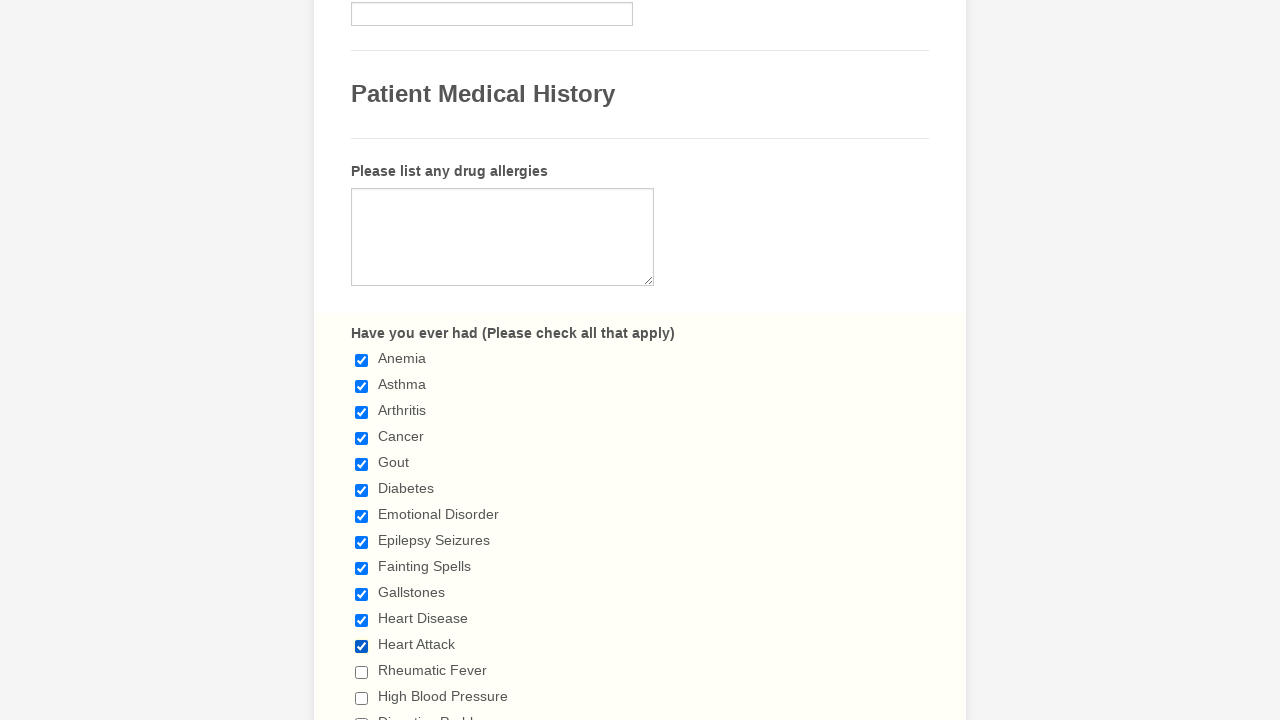

Selected checkbox 13 of 29 at (362, 672) on xpath=//div[@class='form-single-column']//input[@type='checkbox'] >> nth=12
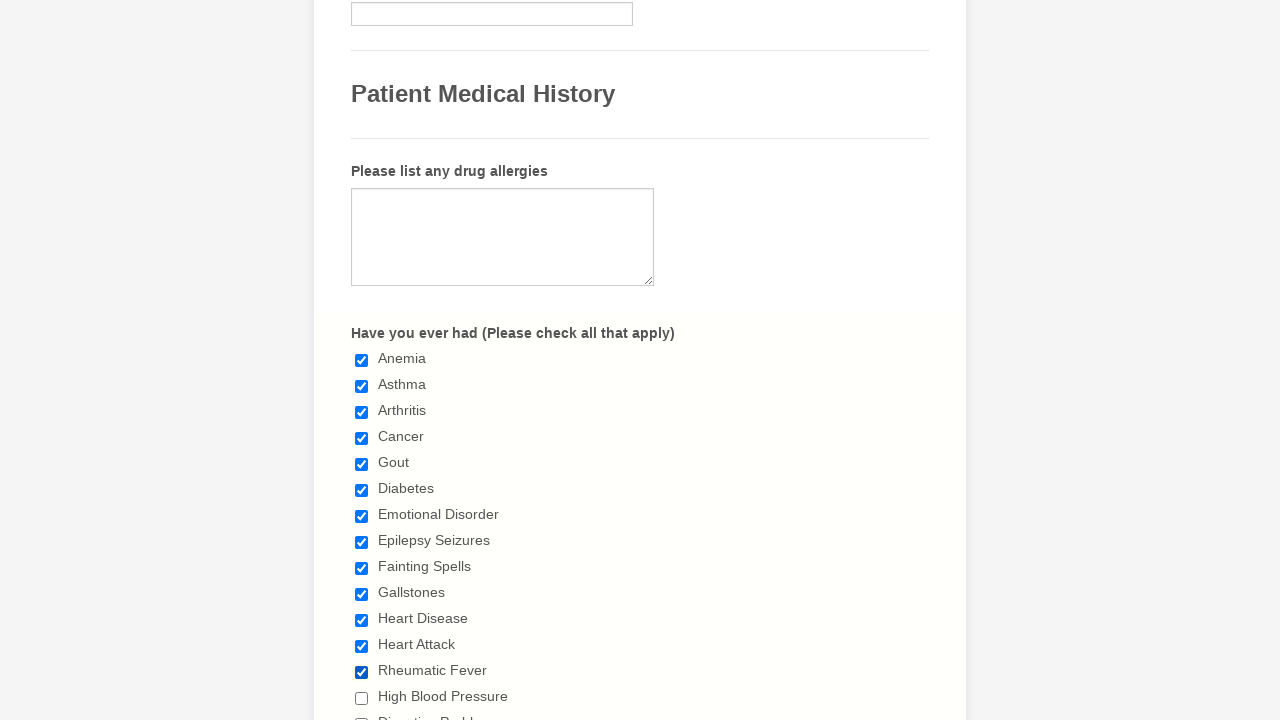

Selected checkbox 14 of 29 at (362, 698) on xpath=//div[@class='form-single-column']//input[@type='checkbox'] >> nth=13
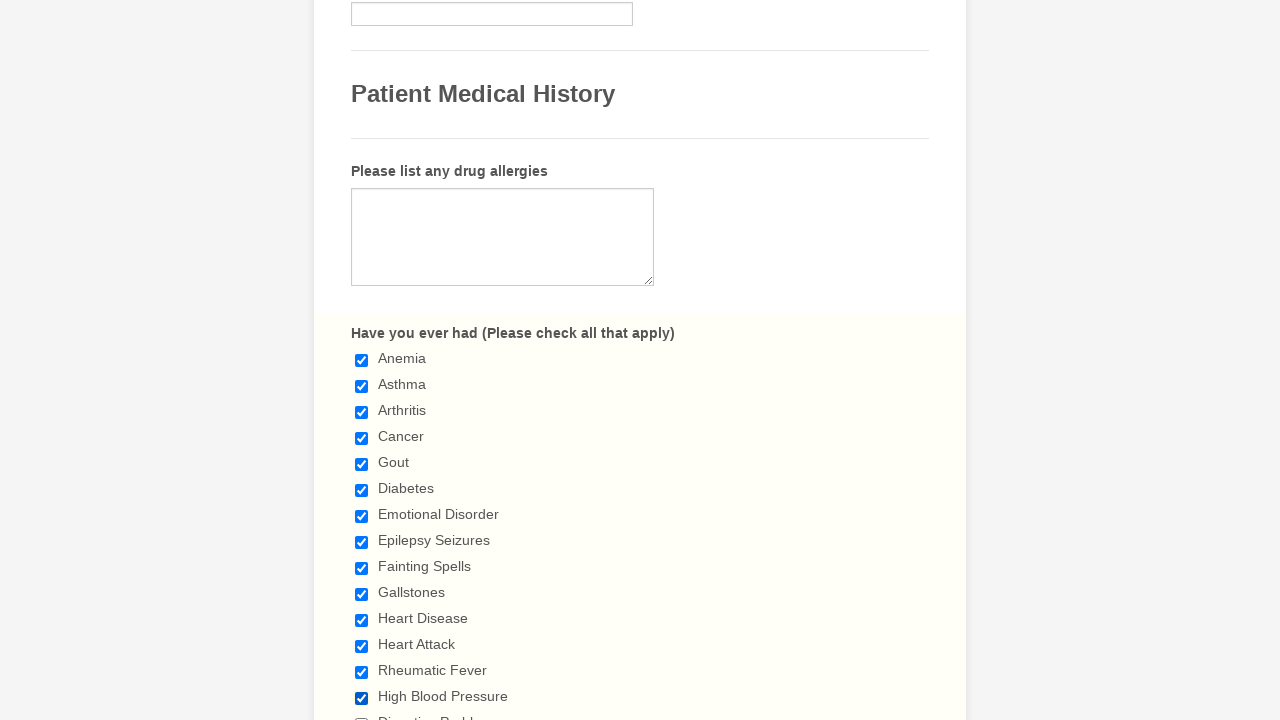

Selected checkbox 15 of 29 at (362, 714) on xpath=//div[@class='form-single-column']//input[@type='checkbox'] >> nth=14
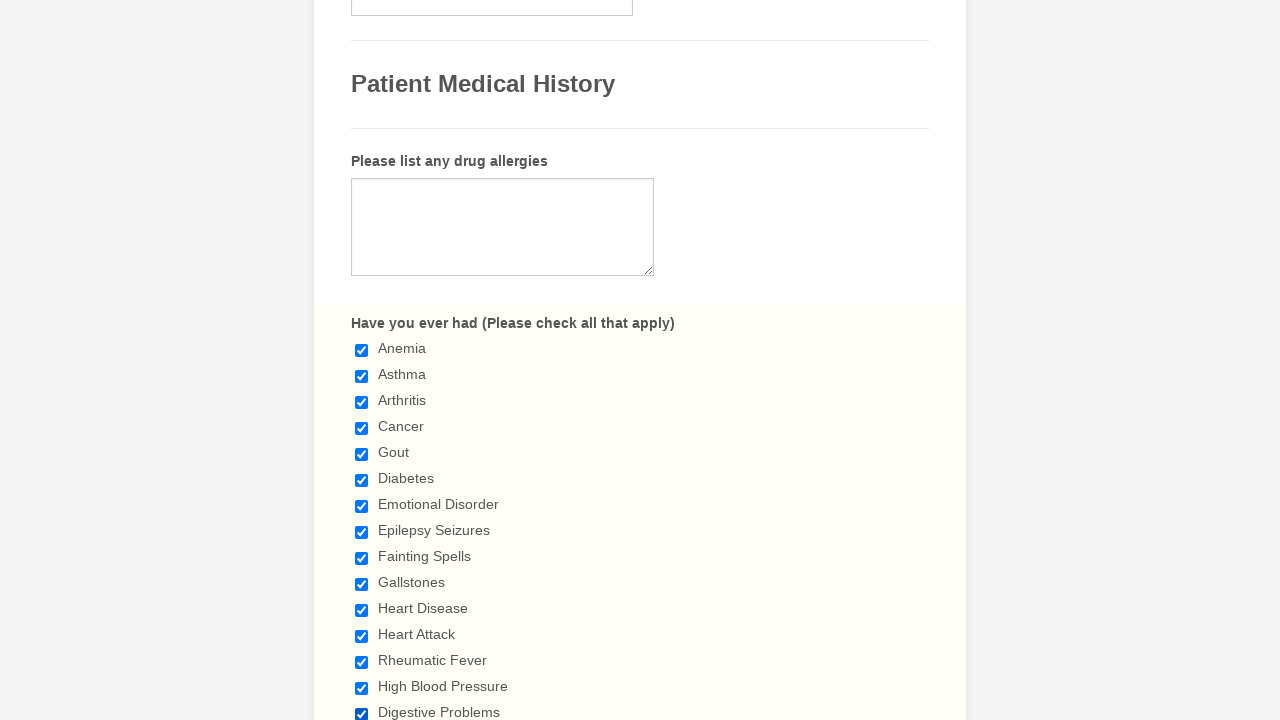

Selected checkbox 16 of 29 at (362, 360) on xpath=//div[@class='form-single-column']//input[@type='checkbox'] >> nth=15
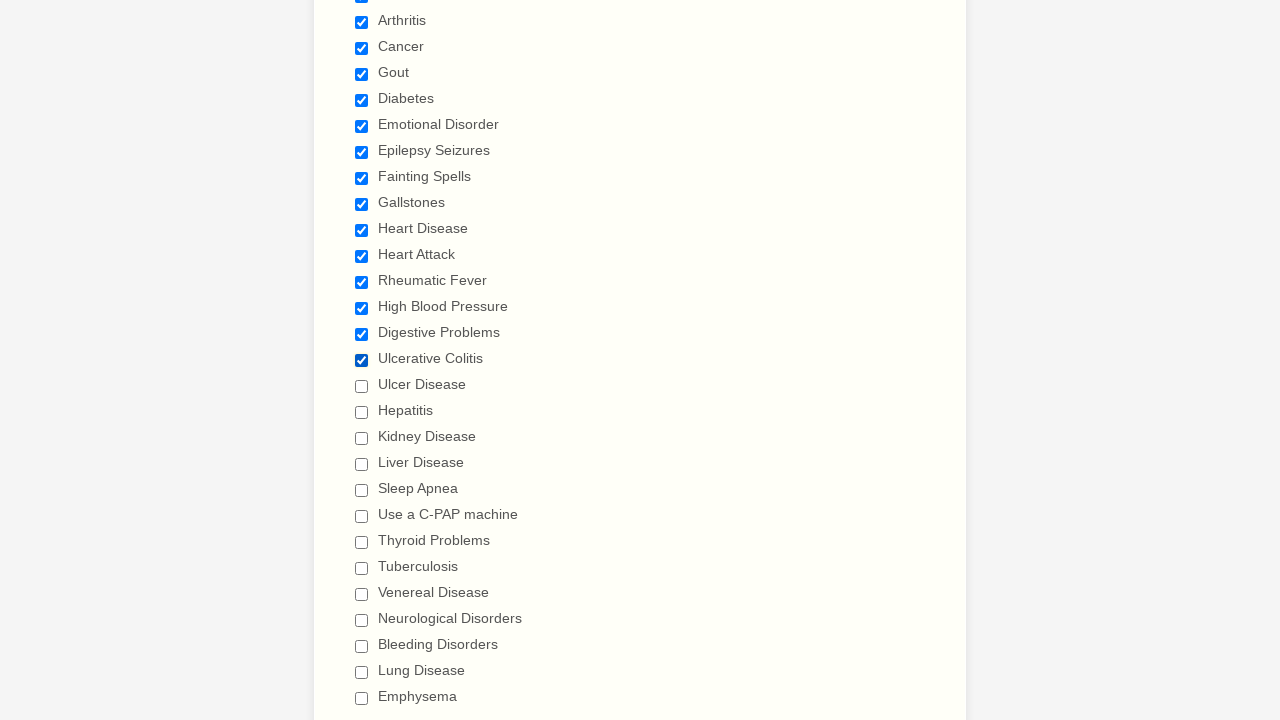

Selected checkbox 17 of 29 at (362, 386) on xpath=//div[@class='form-single-column']//input[@type='checkbox'] >> nth=16
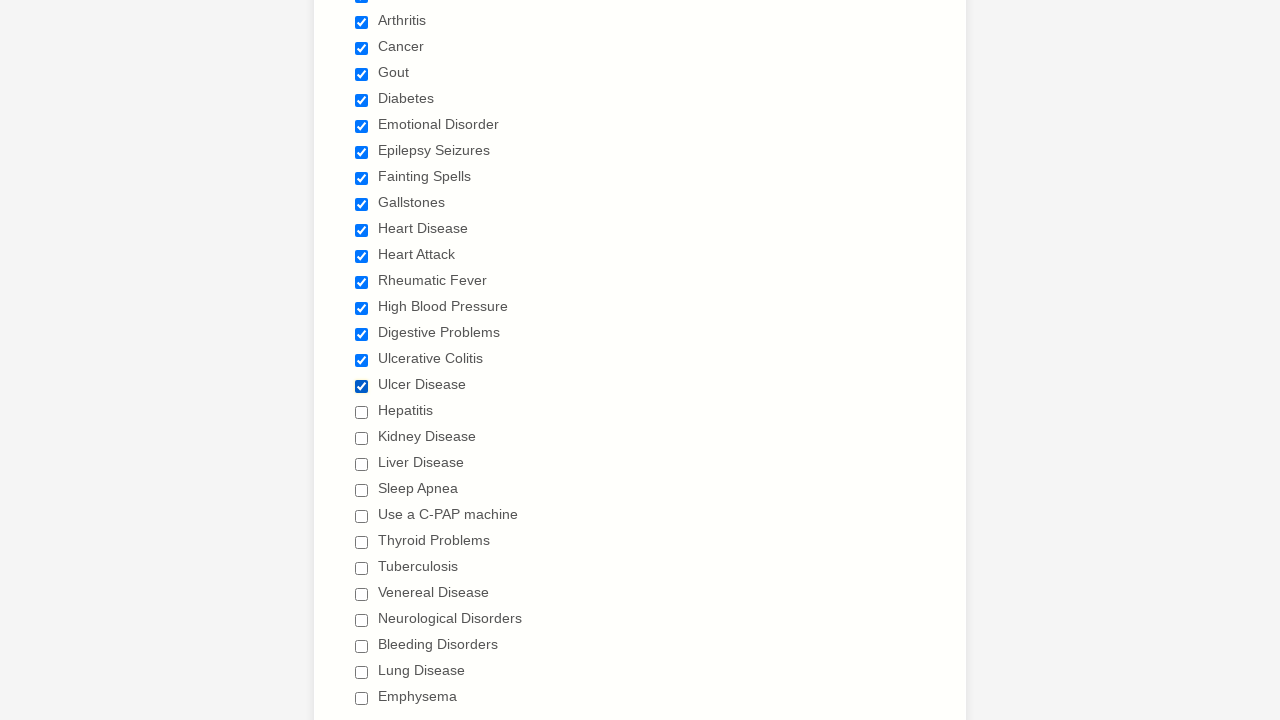

Selected checkbox 18 of 29 at (362, 412) on xpath=//div[@class='form-single-column']//input[@type='checkbox'] >> nth=17
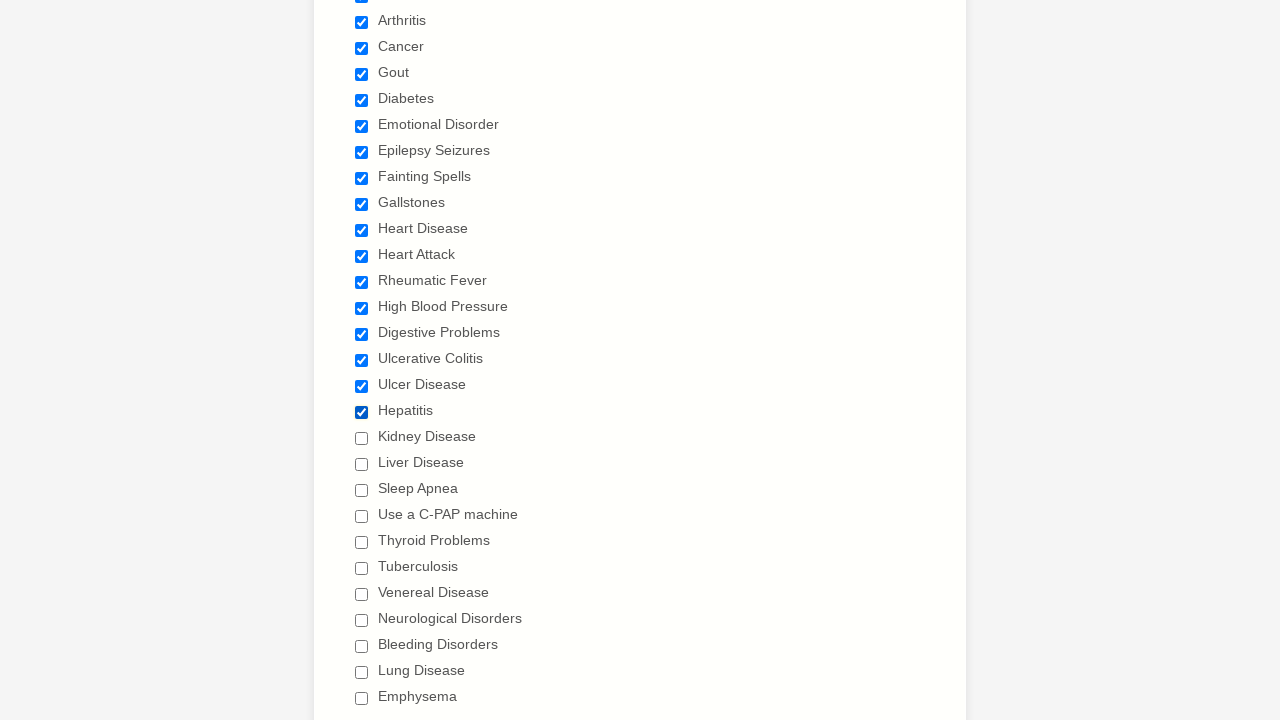

Selected checkbox 19 of 29 at (362, 438) on xpath=//div[@class='form-single-column']//input[@type='checkbox'] >> nth=18
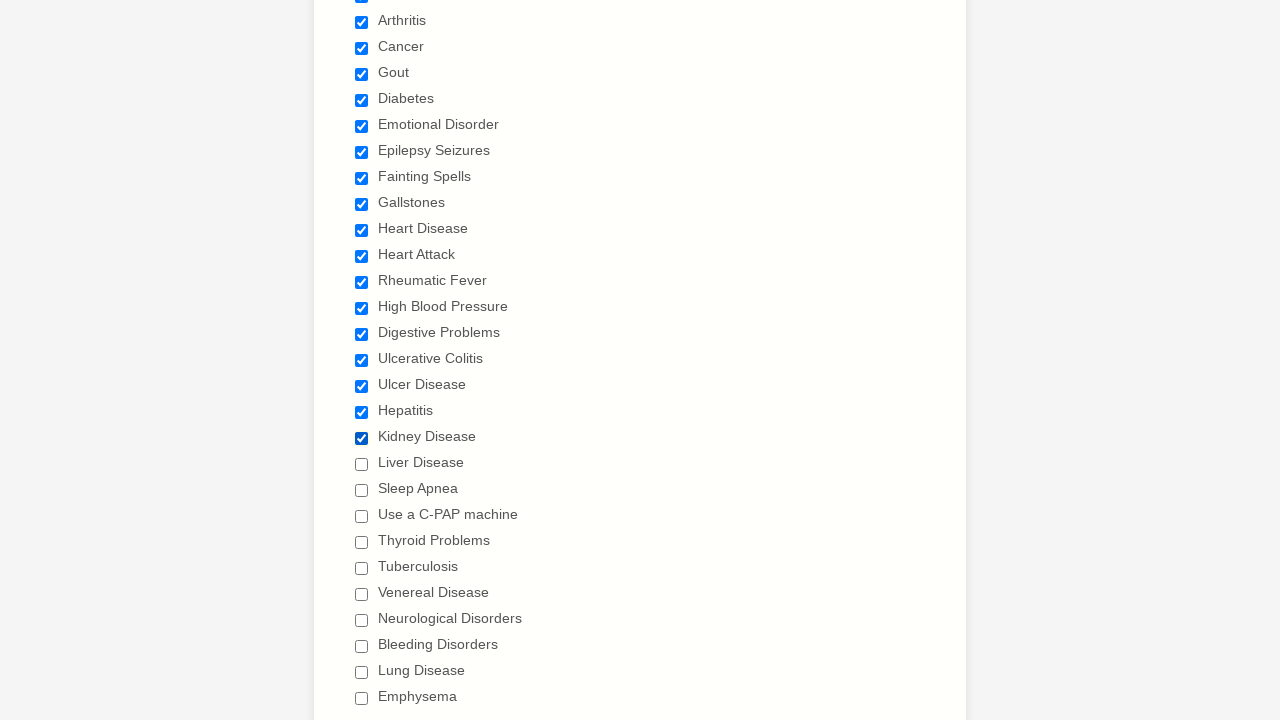

Selected checkbox 20 of 29 at (362, 464) on xpath=//div[@class='form-single-column']//input[@type='checkbox'] >> nth=19
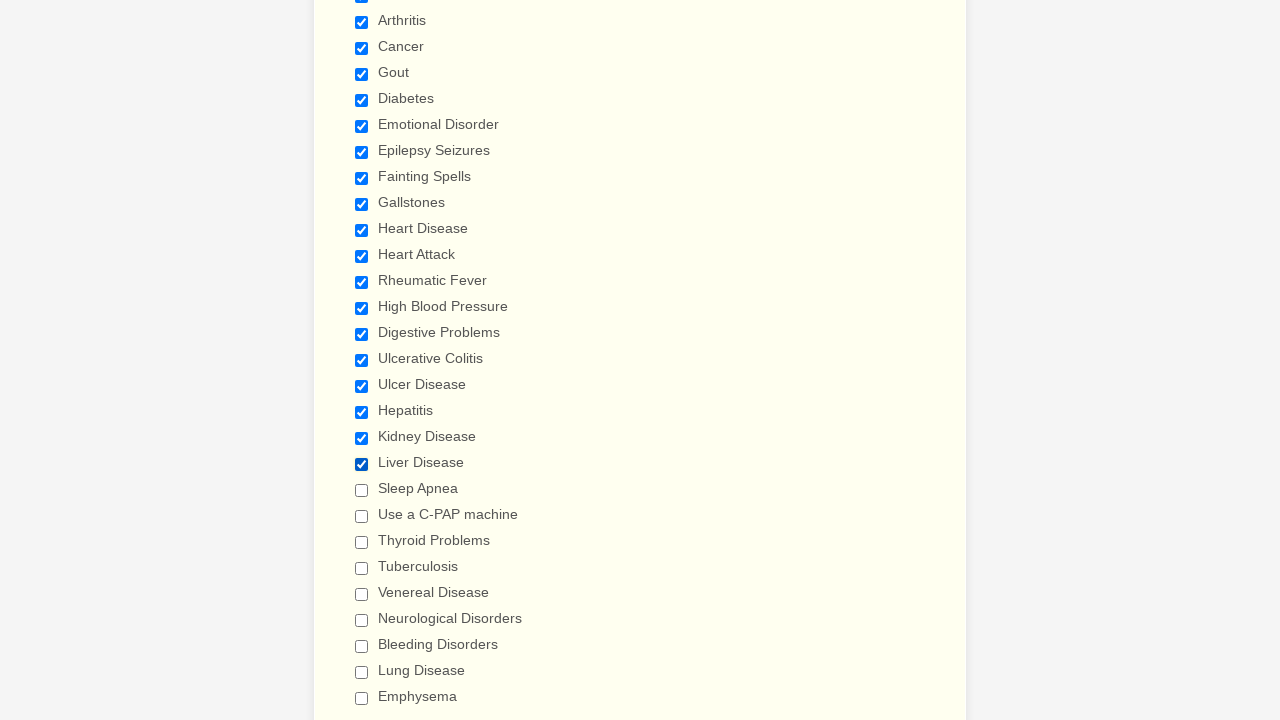

Selected checkbox 21 of 29 at (362, 490) on xpath=//div[@class='form-single-column']//input[@type='checkbox'] >> nth=20
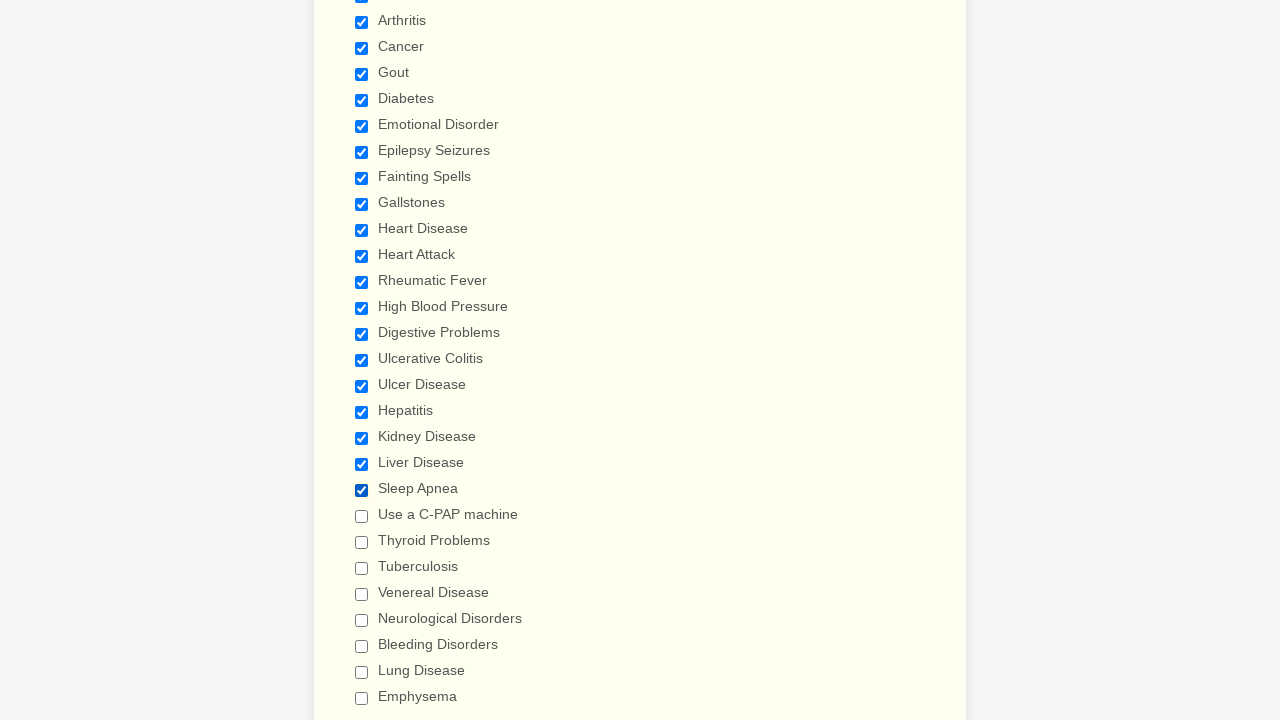

Selected checkbox 22 of 29 at (362, 516) on xpath=//div[@class='form-single-column']//input[@type='checkbox'] >> nth=21
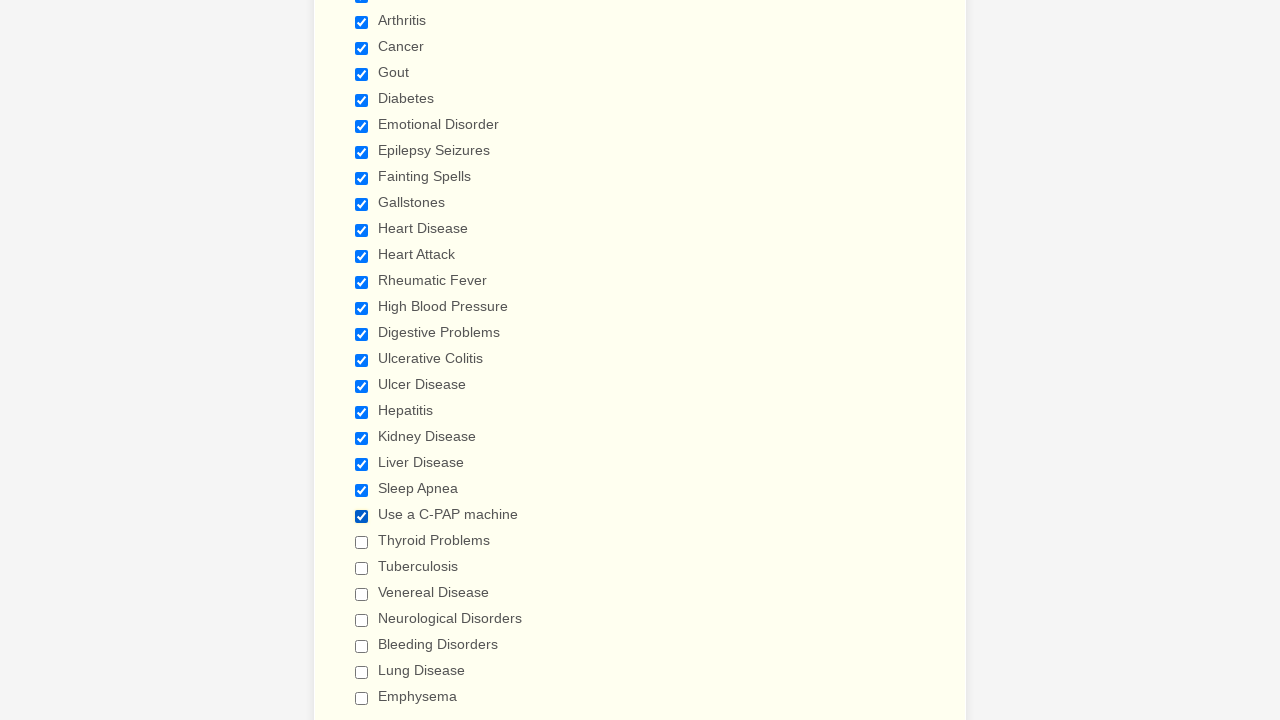

Selected checkbox 23 of 29 at (362, 542) on xpath=//div[@class='form-single-column']//input[@type='checkbox'] >> nth=22
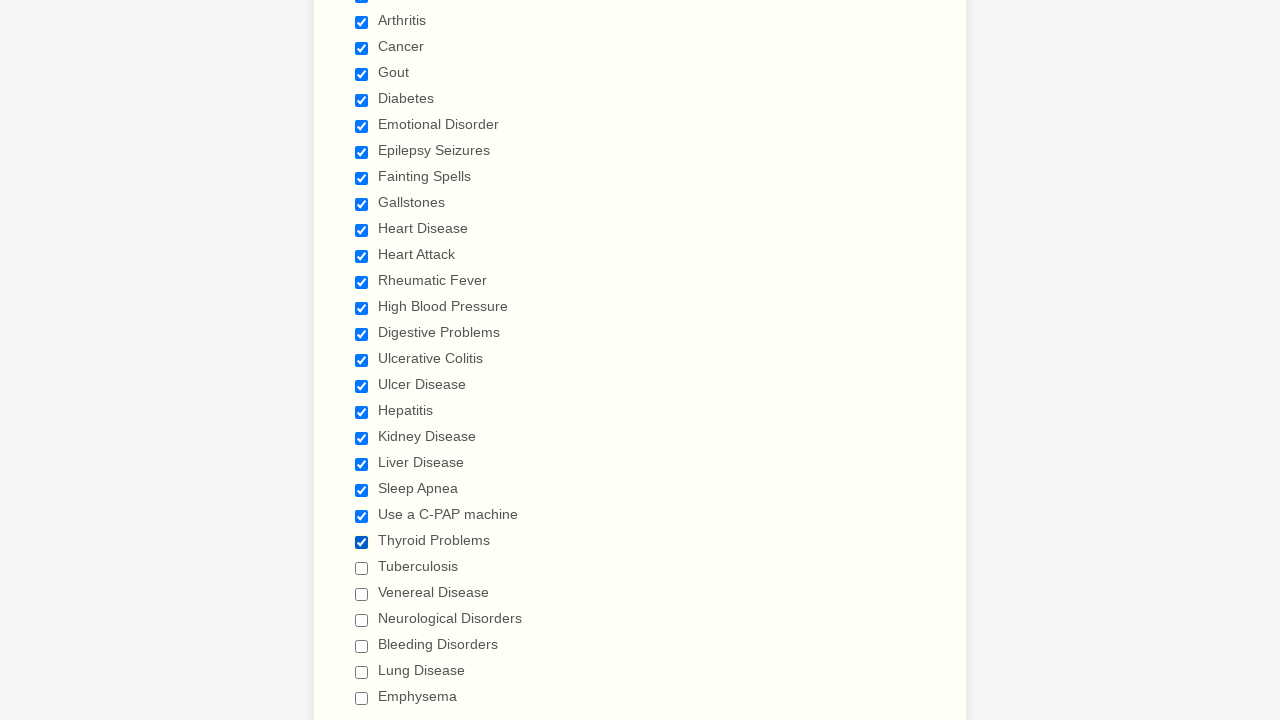

Selected checkbox 24 of 29 at (362, 568) on xpath=//div[@class='form-single-column']//input[@type='checkbox'] >> nth=23
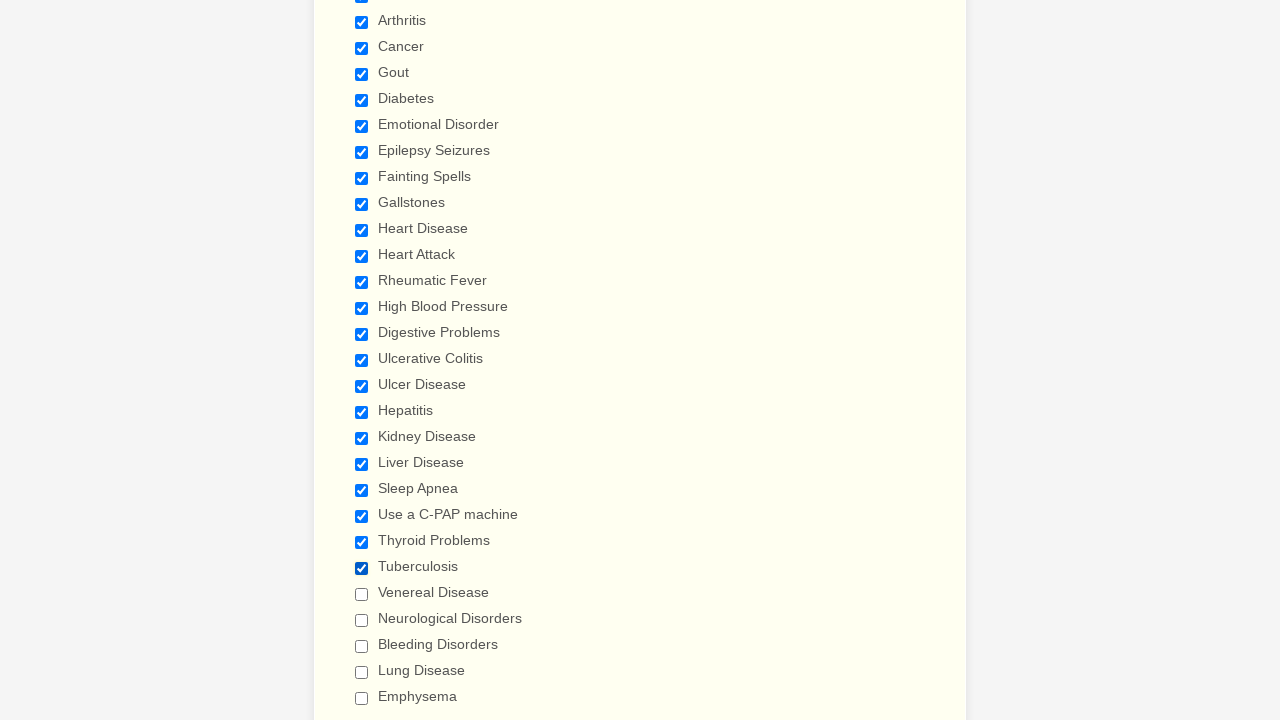

Selected checkbox 25 of 29 at (362, 594) on xpath=//div[@class='form-single-column']//input[@type='checkbox'] >> nth=24
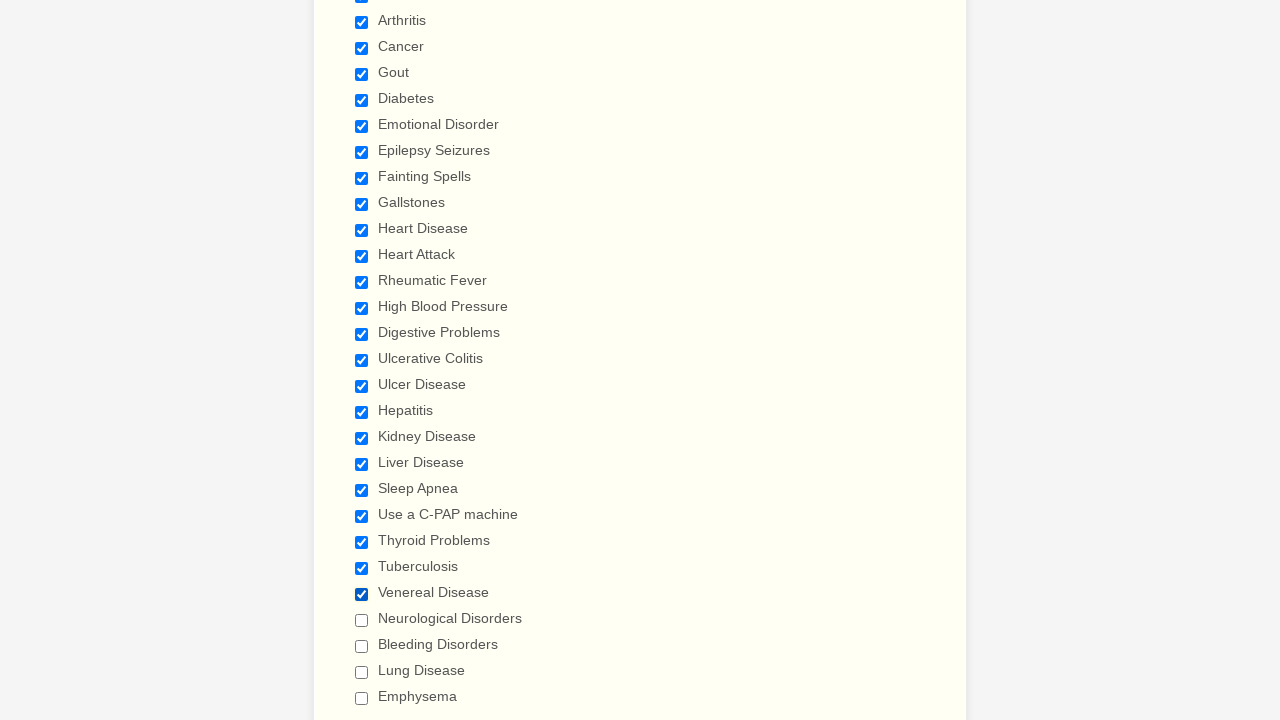

Selected checkbox 26 of 29 at (362, 620) on xpath=//div[@class='form-single-column']//input[@type='checkbox'] >> nth=25
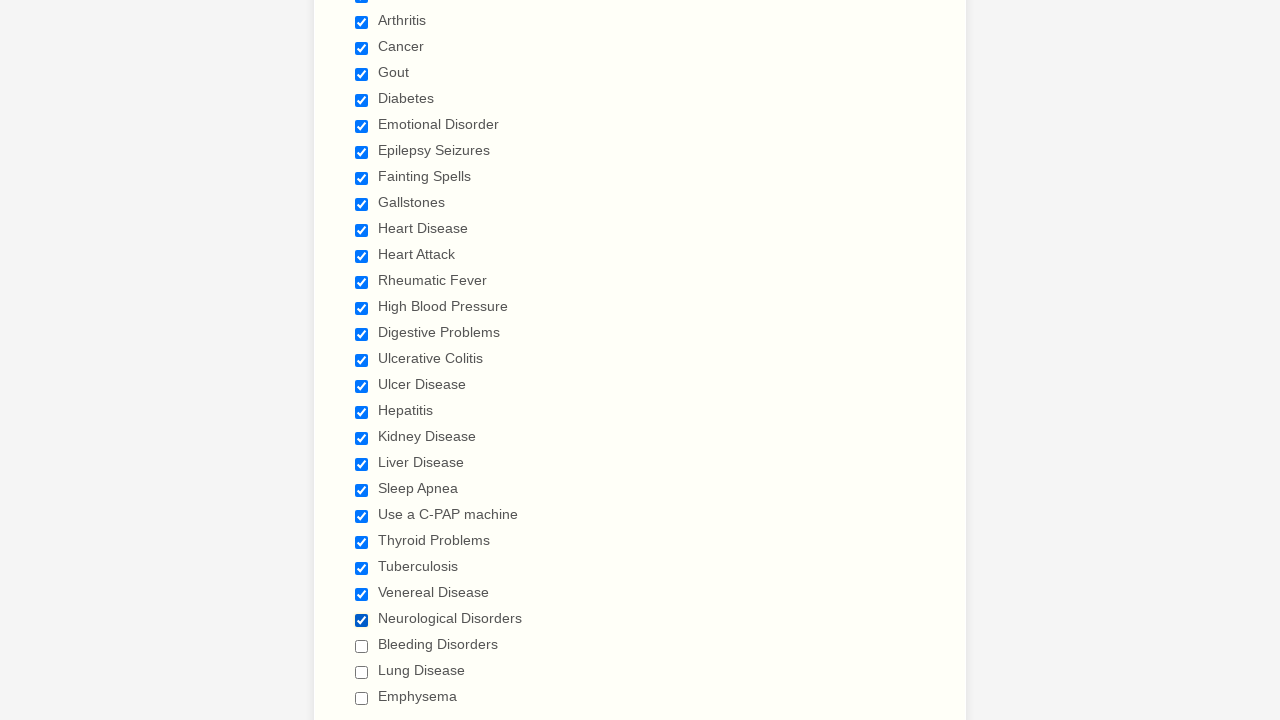

Selected checkbox 27 of 29 at (362, 646) on xpath=//div[@class='form-single-column']//input[@type='checkbox'] >> nth=26
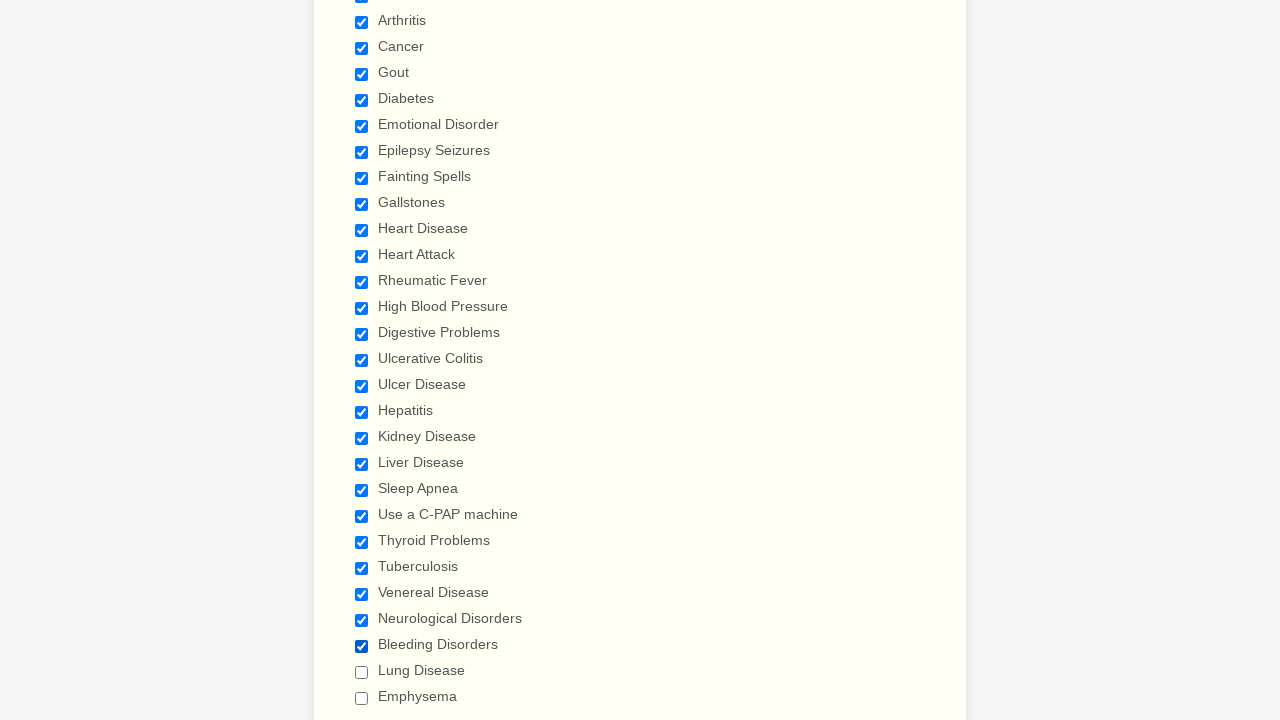

Selected checkbox 28 of 29 at (362, 672) on xpath=//div[@class='form-single-column']//input[@type='checkbox'] >> nth=27
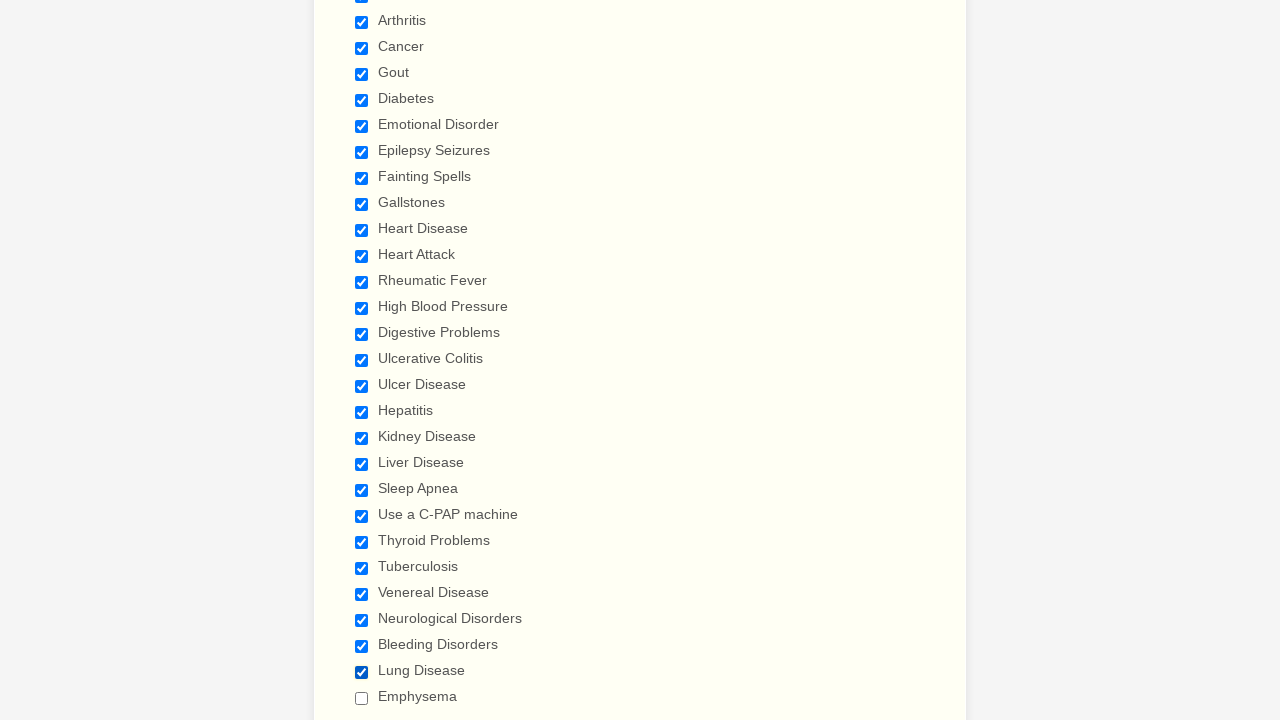

Selected checkbox 29 of 29 at (362, 698) on xpath=//div[@class='form-single-column']//input[@type='checkbox'] >> nth=28
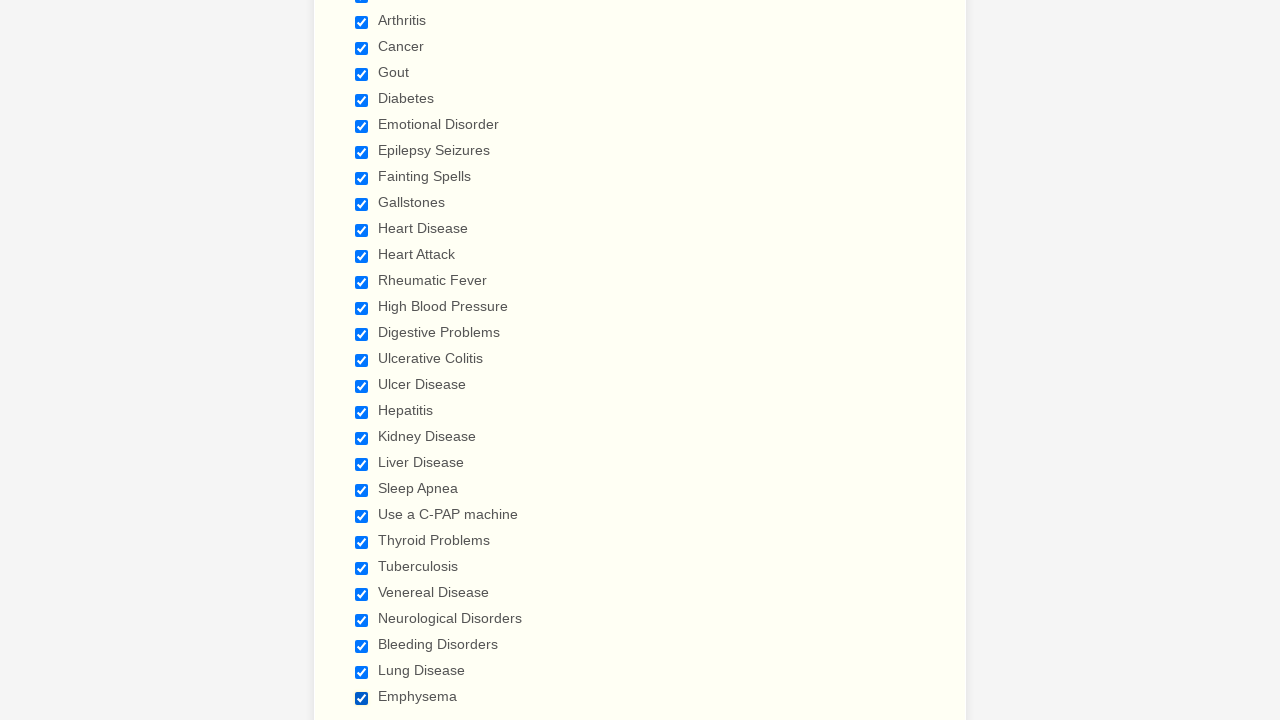

Cleared browser cookies
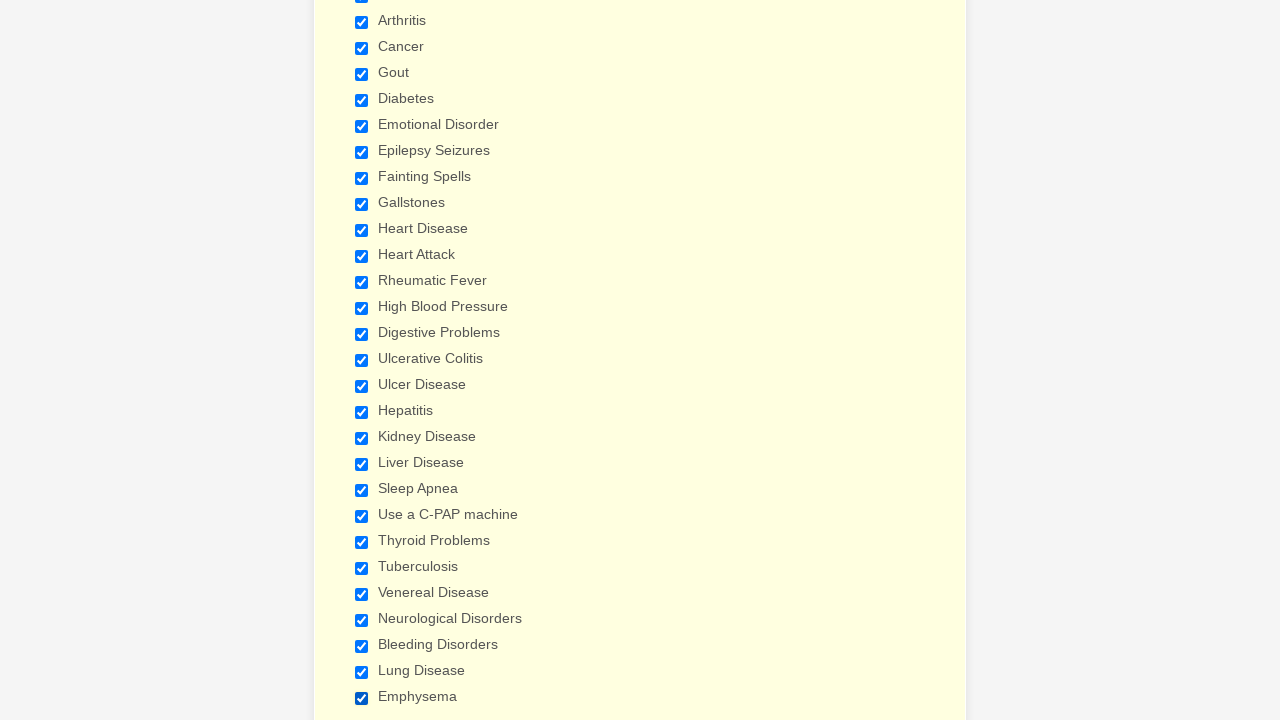

Refreshed the page
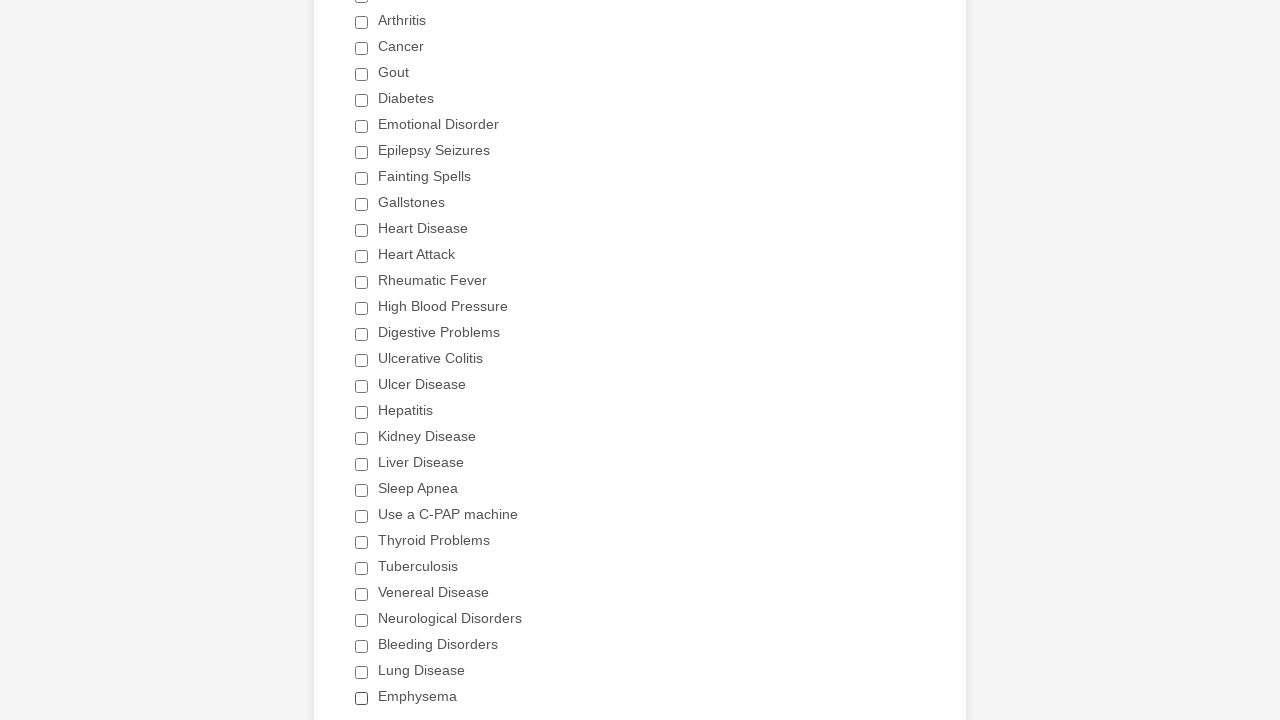

Re-located all checkboxes after page refresh
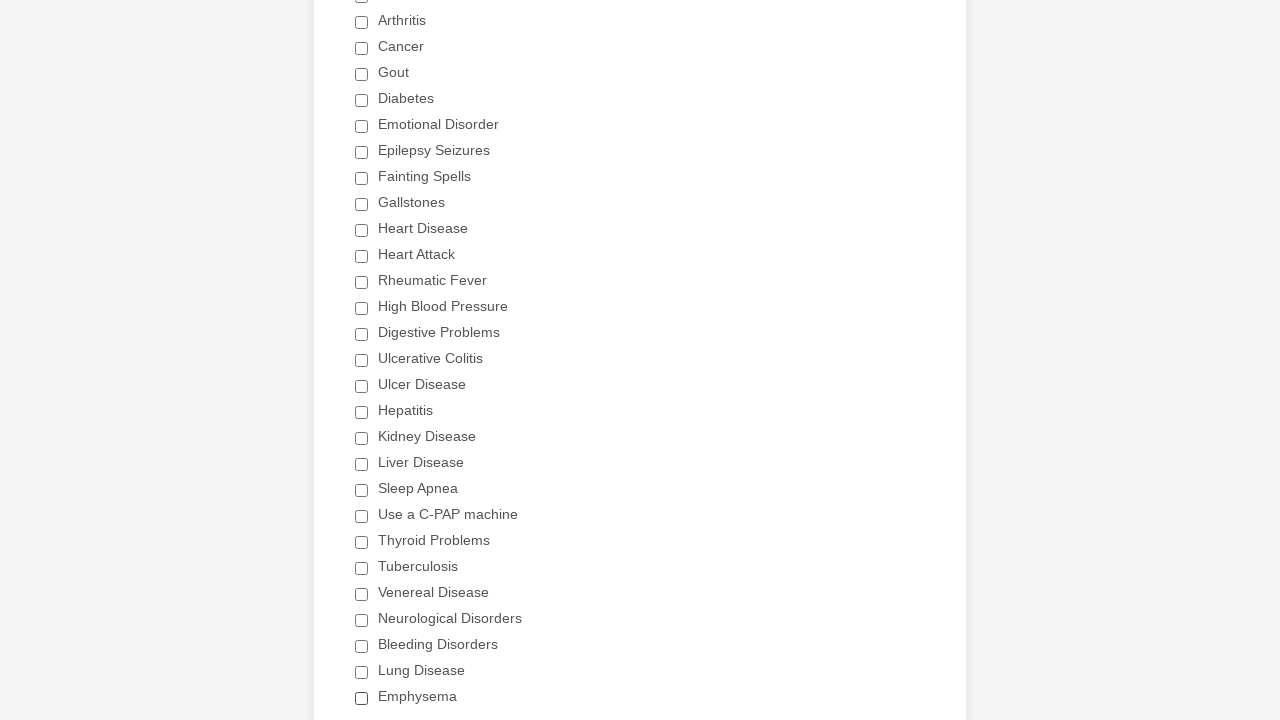

Re-counted 29 checkboxes after refresh
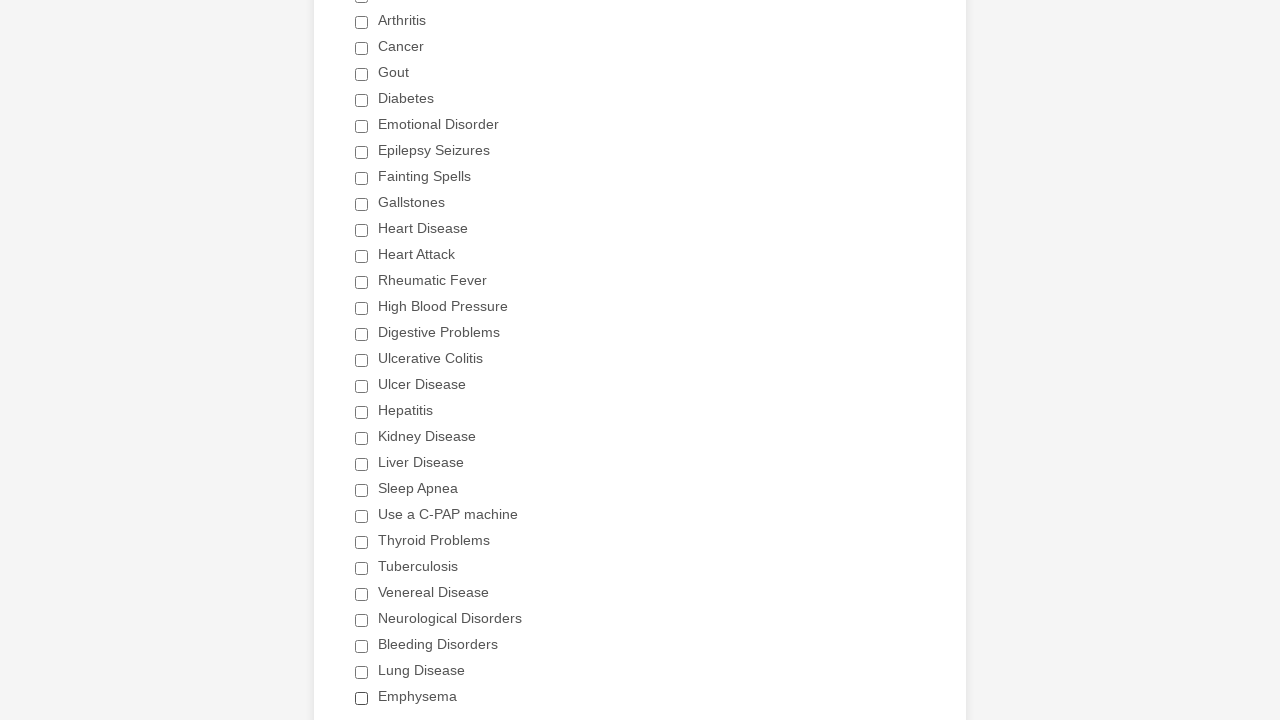

Selected 'Heart Attack' checkbox at (362, 256) on xpath=//div[@class='form-single-column']//input[@type='checkbox'] >> nth=11
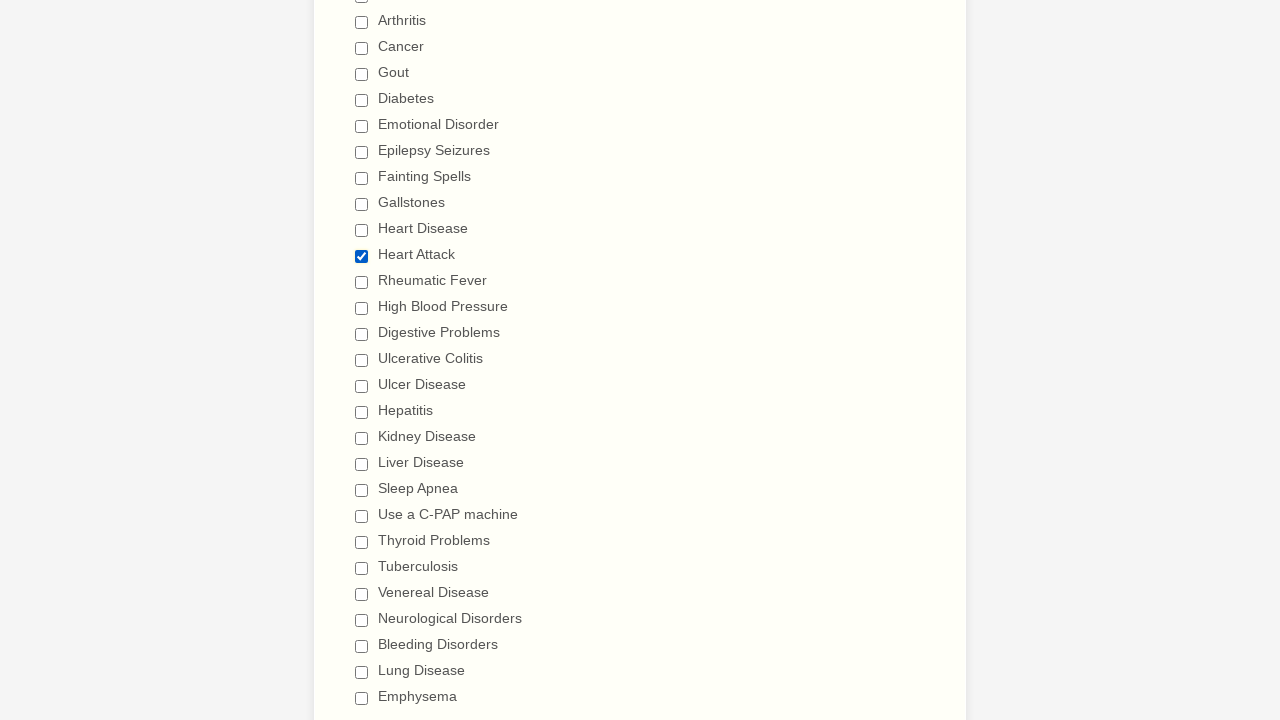

Waited 1000ms after selecting 'Heart Attack' checkbox
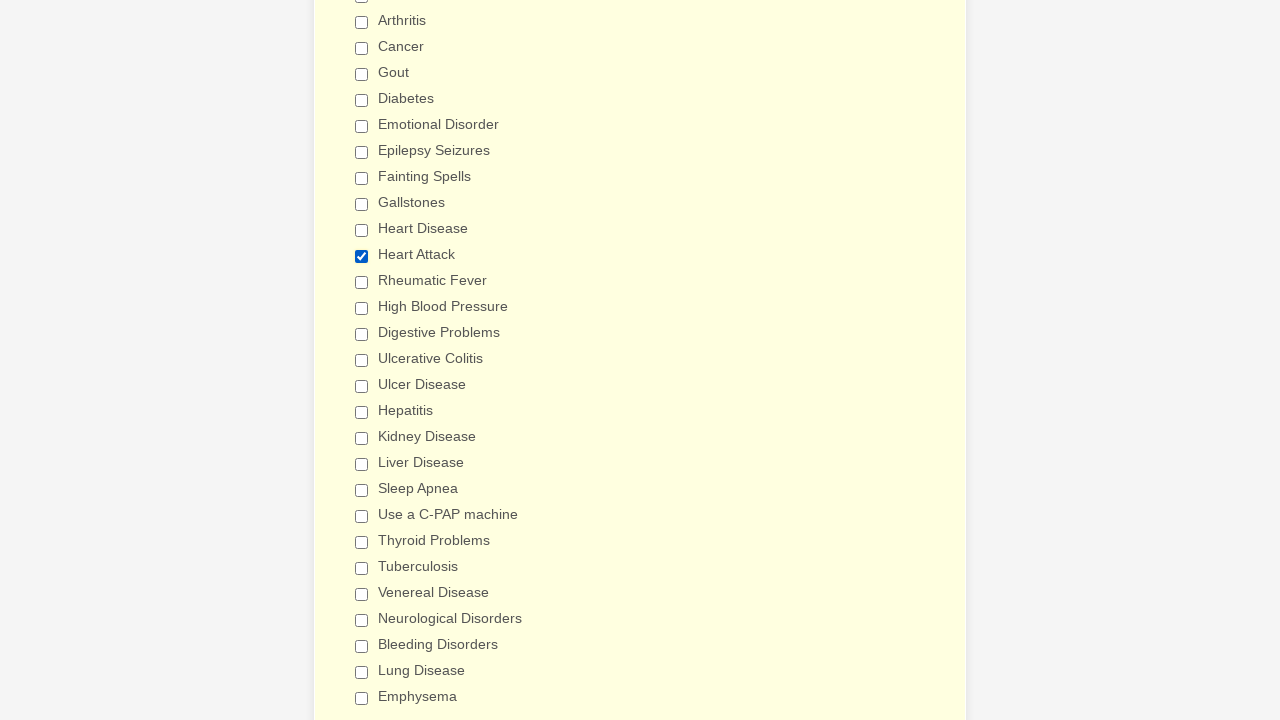

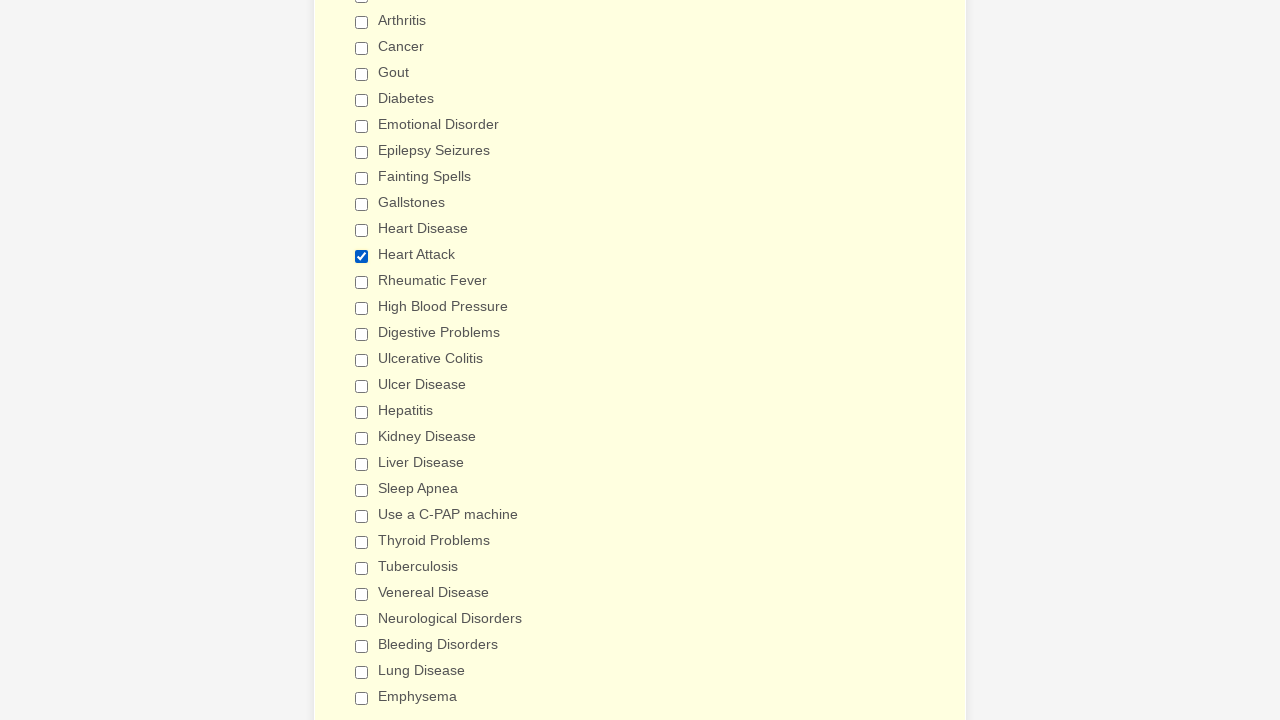